Tests the complete shopping flow on demoblaze.com by adding products from different categories (Laptops, Phones, Monitors) to cart, removing one product, and completing a purchase with form submission.

Starting URL: https://www.demoblaze.com/index.html

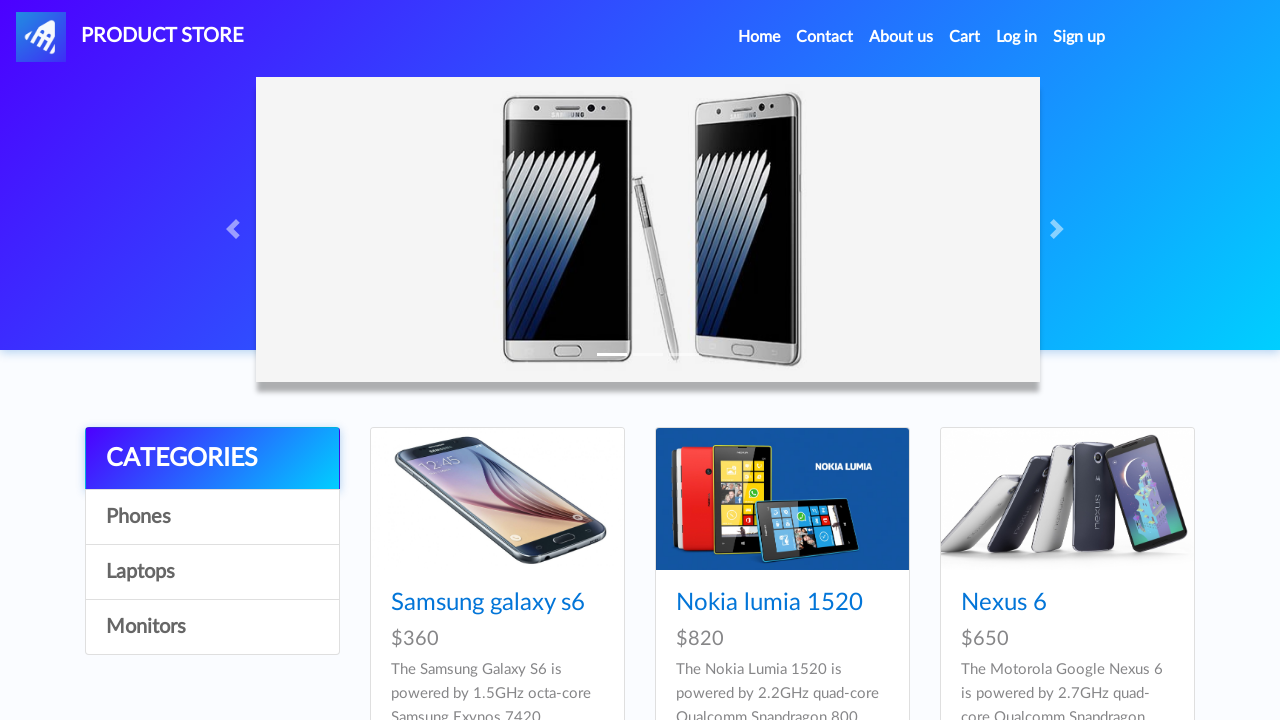

Clicked on Laptops category at (212, 572) on a:has-text('Laptops')
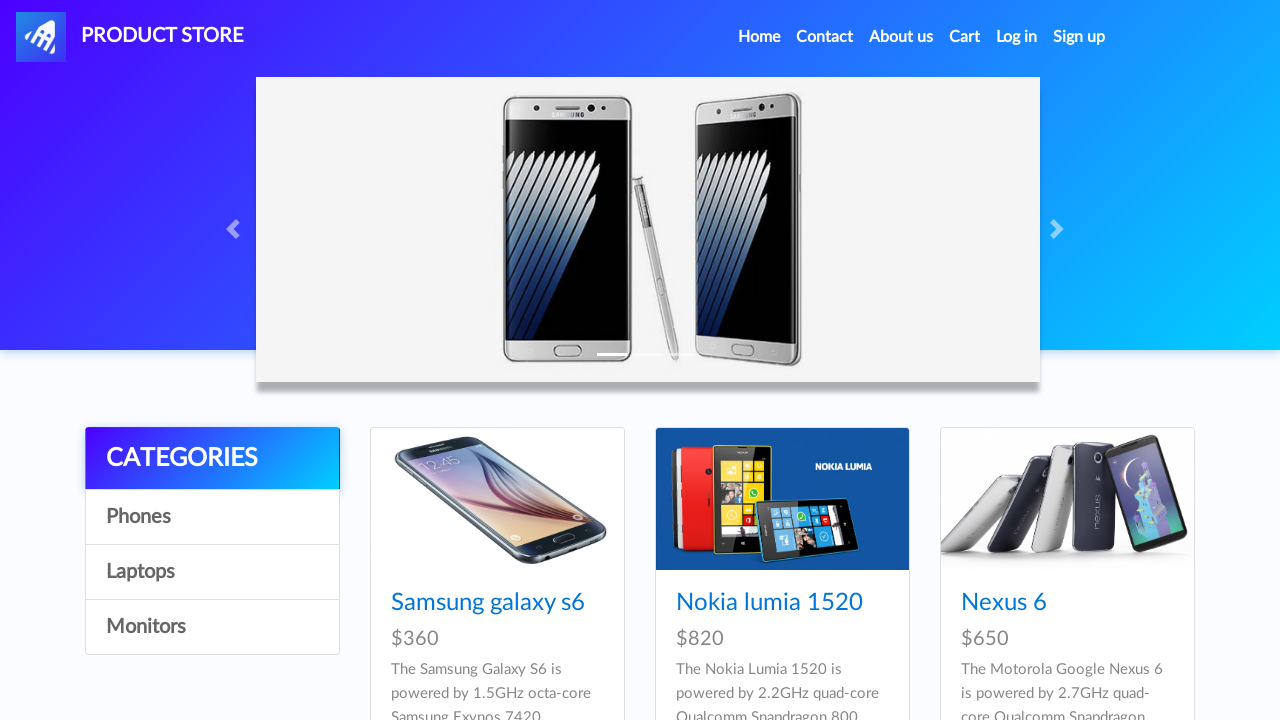

Waited for Laptops page to load
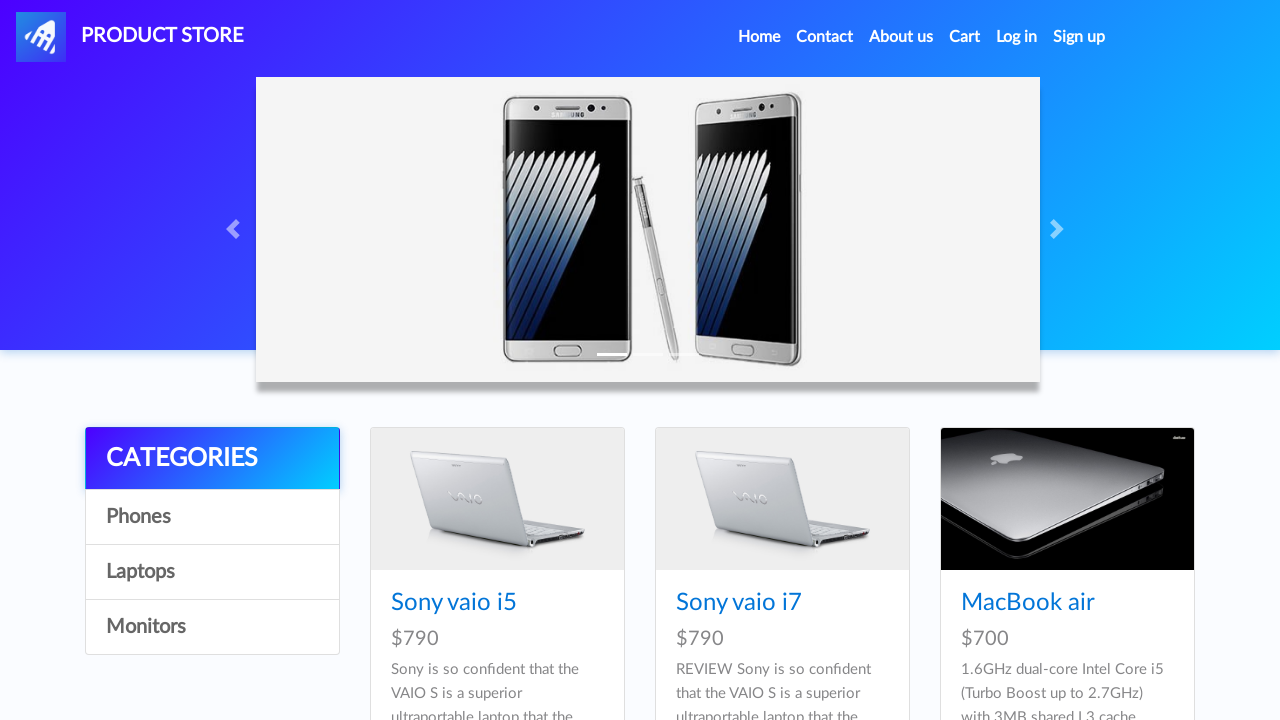

Clicked on Sony vaio i5 laptop at (454, 603) on a:has-text('Sony vaio i5')
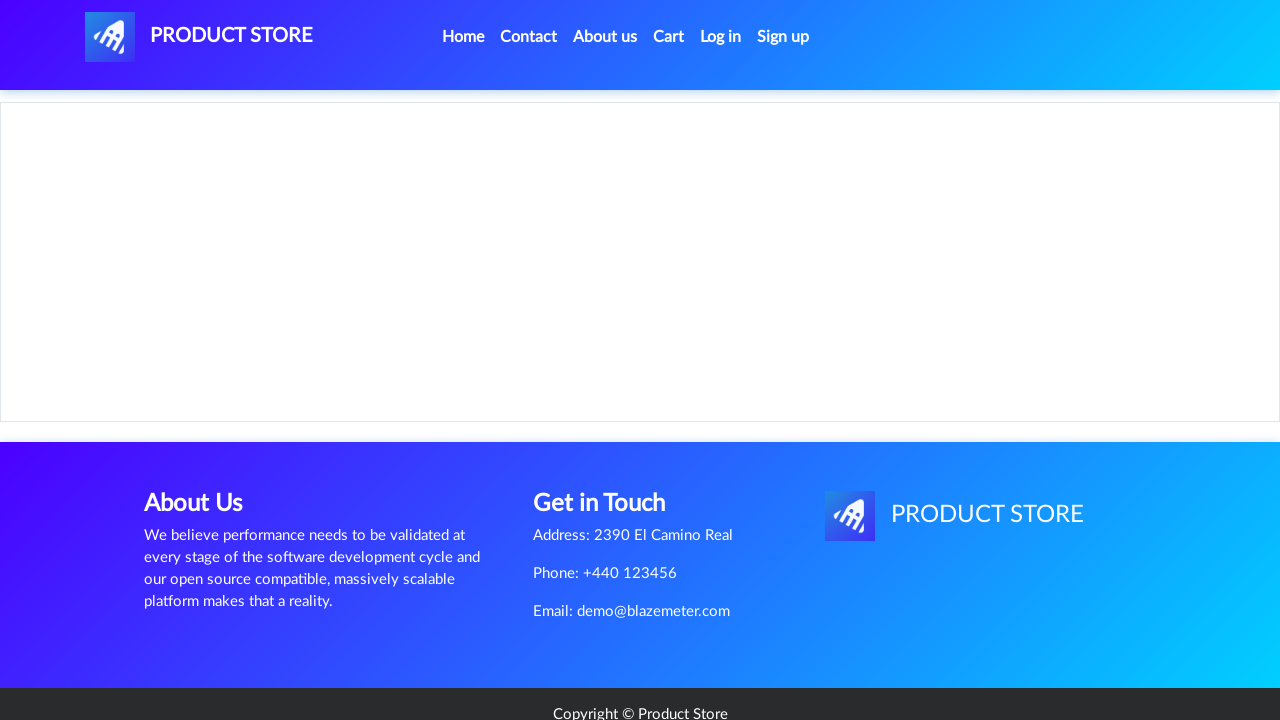

Waited for Add to cart button to appear
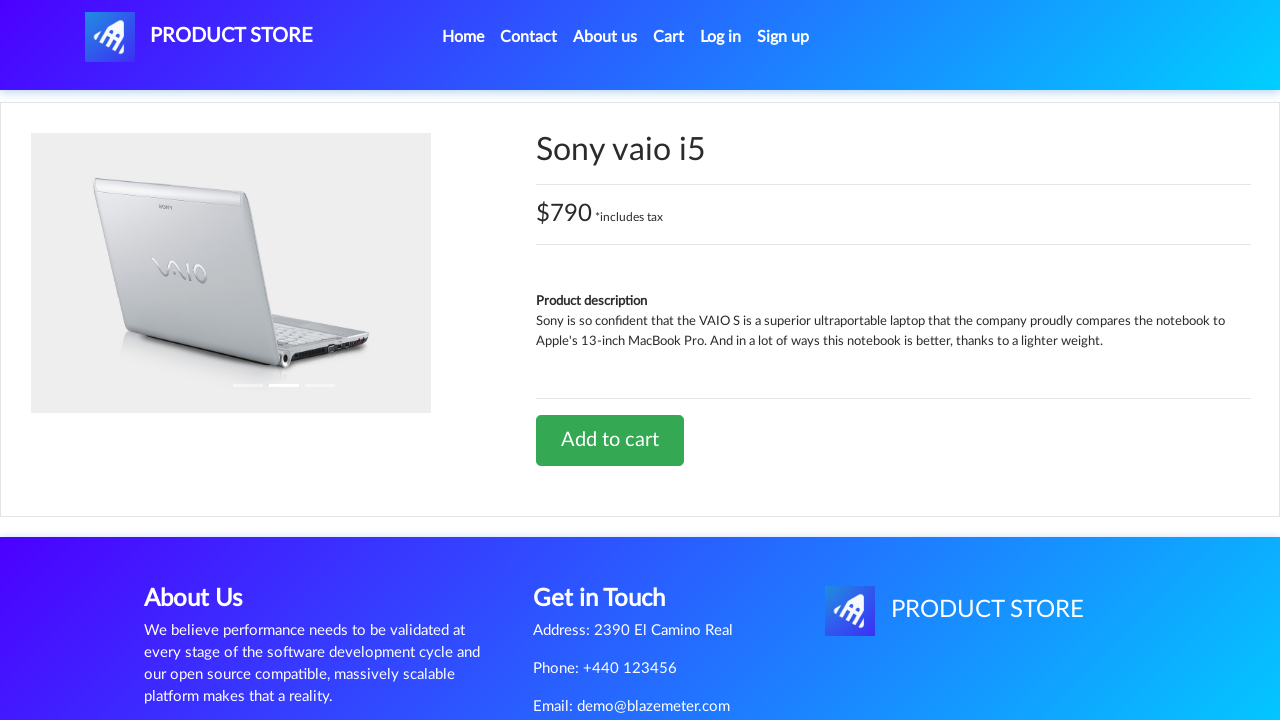

Clicked Add to cart button for Sony vaio i5 at (610, 440) on a:has-text('Add to cart')
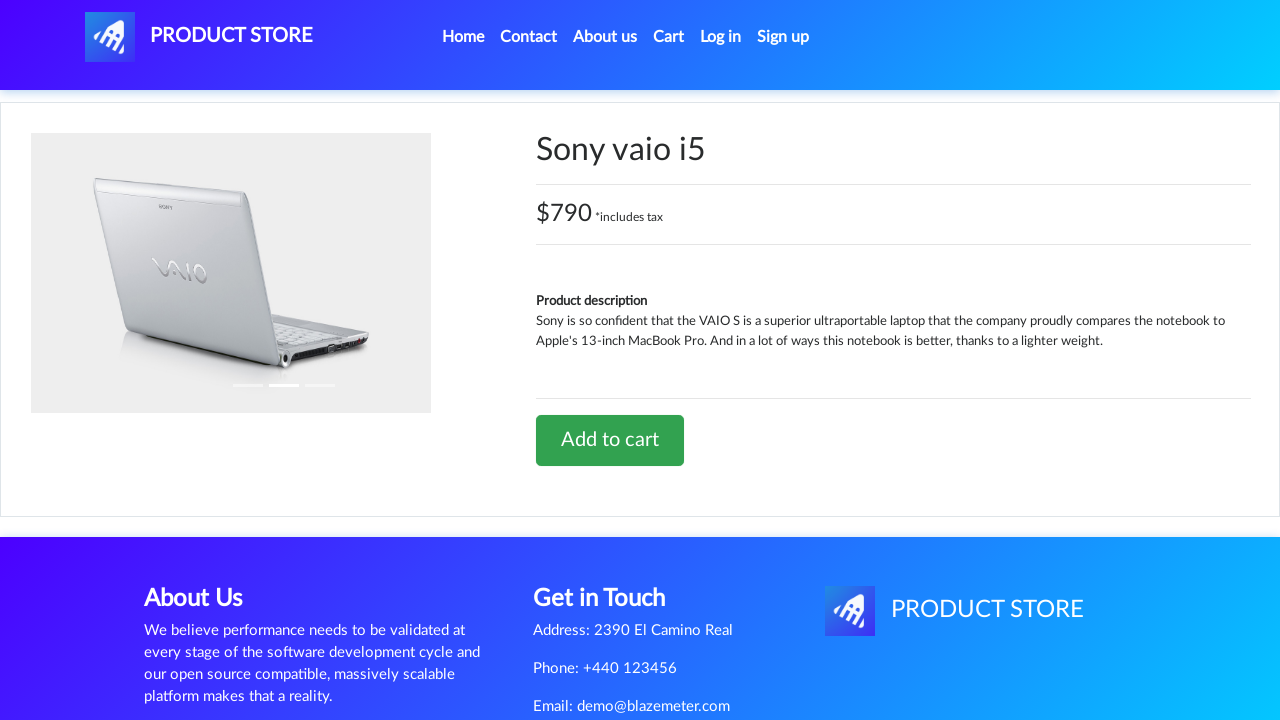

Waited for add to cart confirmation
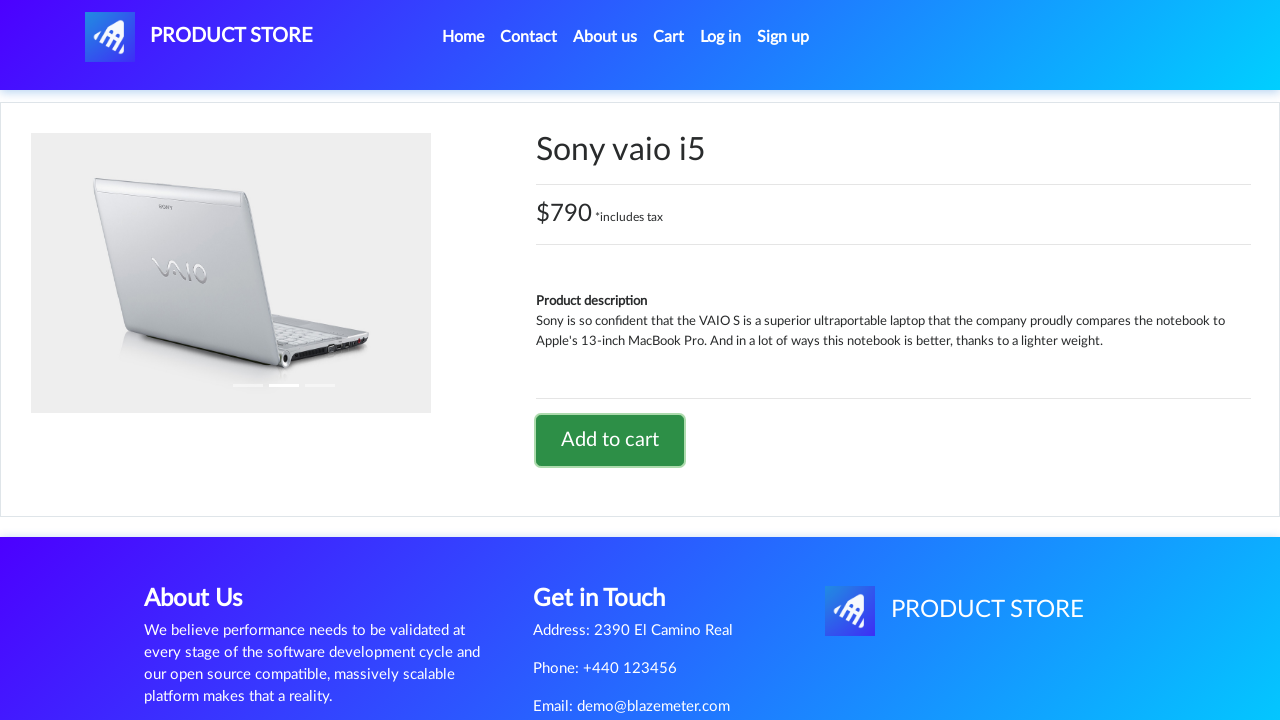

Set up alert handler to accept dialogs
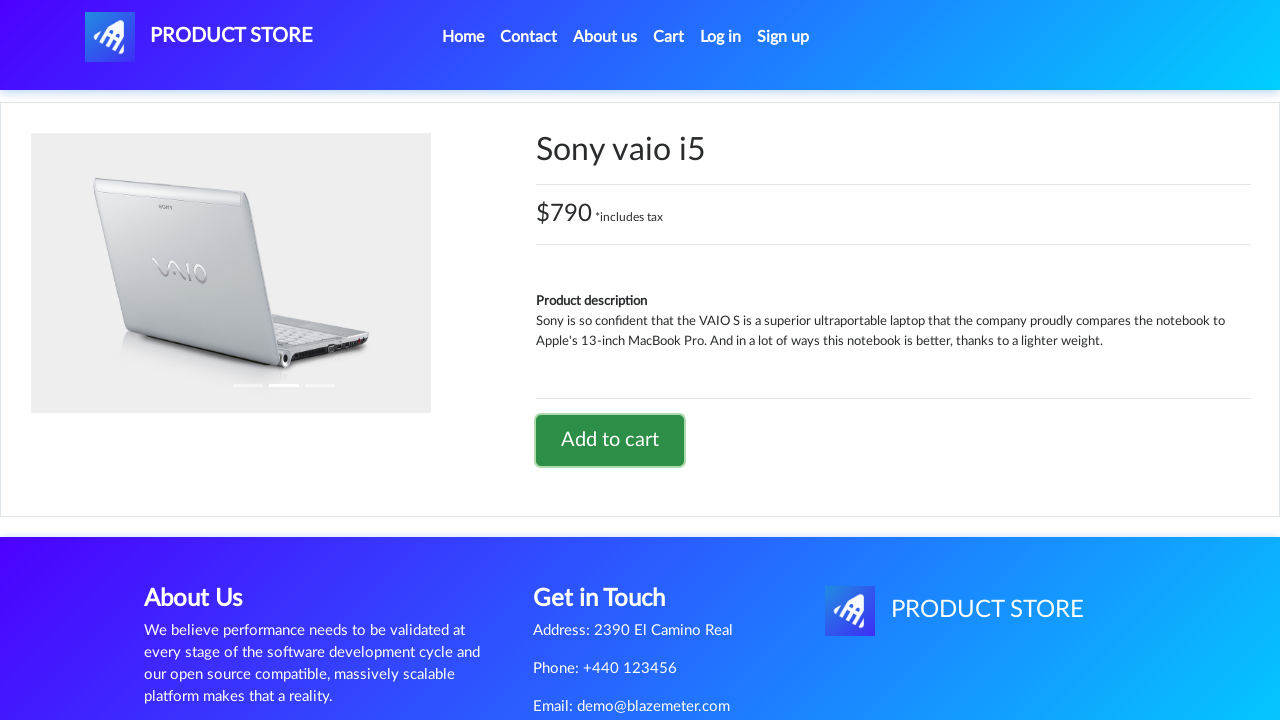

Clicked Home to navigate back at (463, 37) on a:has-text('Home')
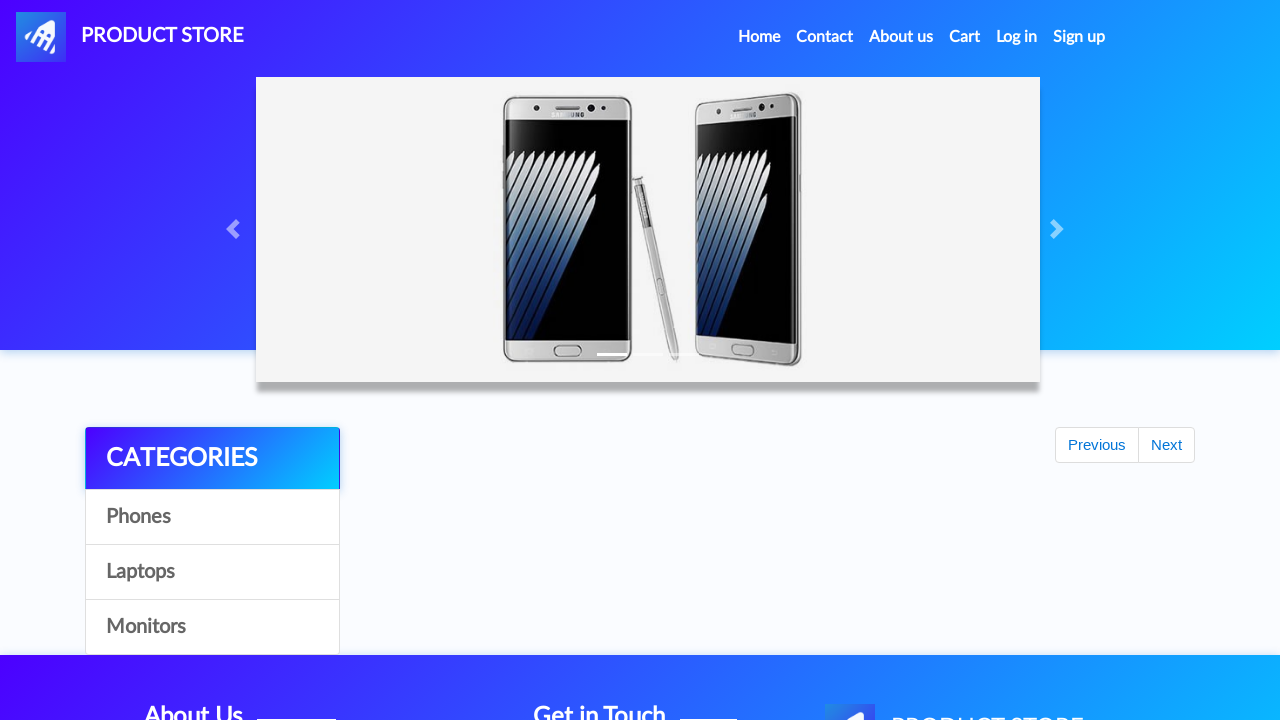

Waited for home page to load
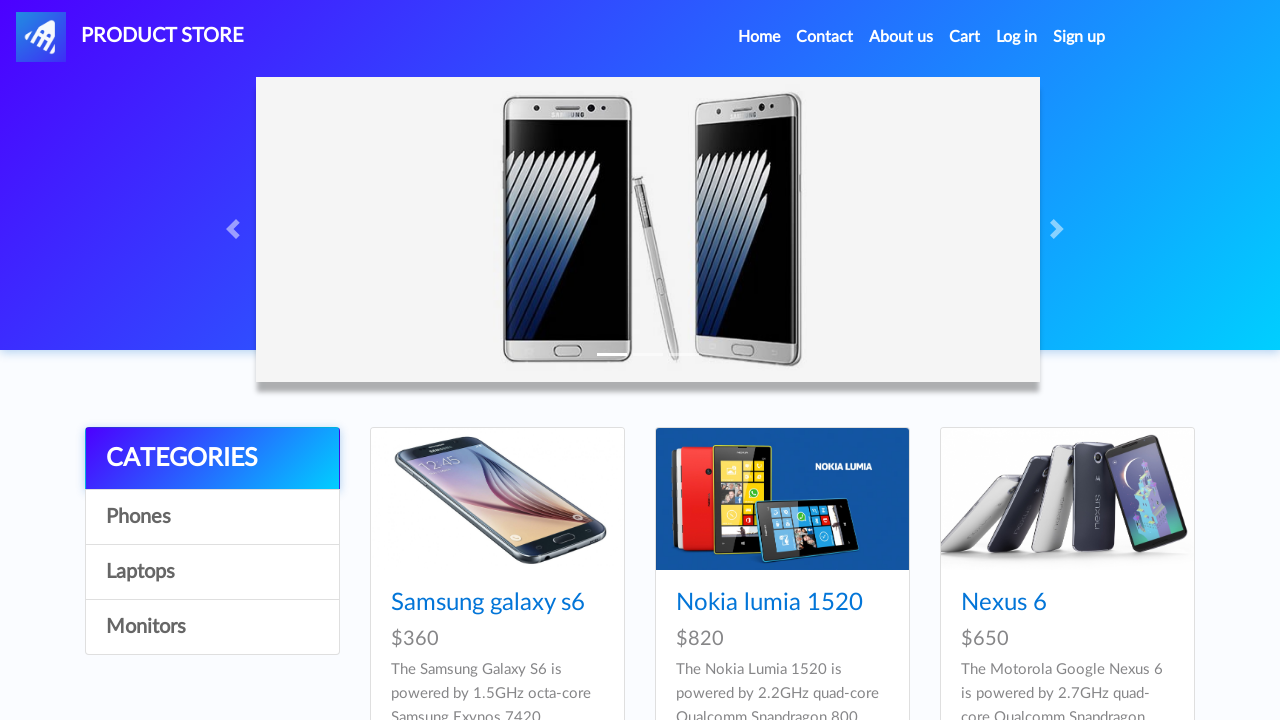

Clicked on Phones category at (212, 517) on a:has-text('Phones')
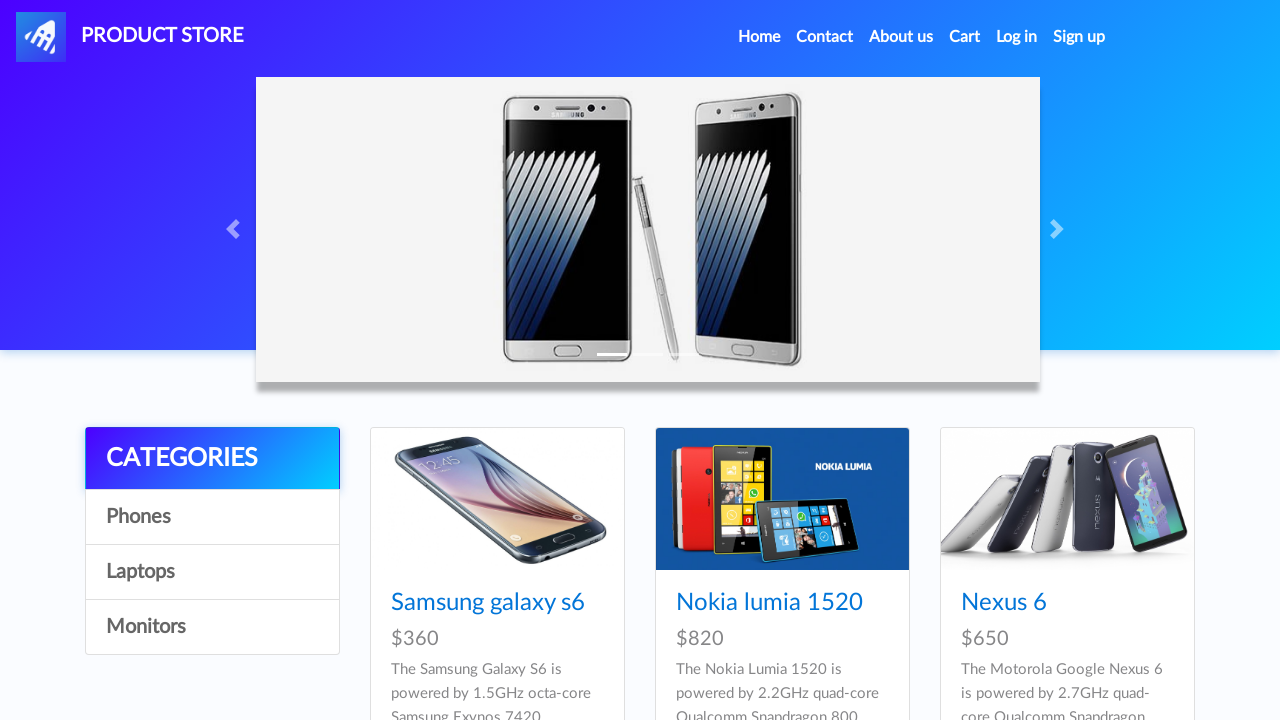

Waited for Phones page to load
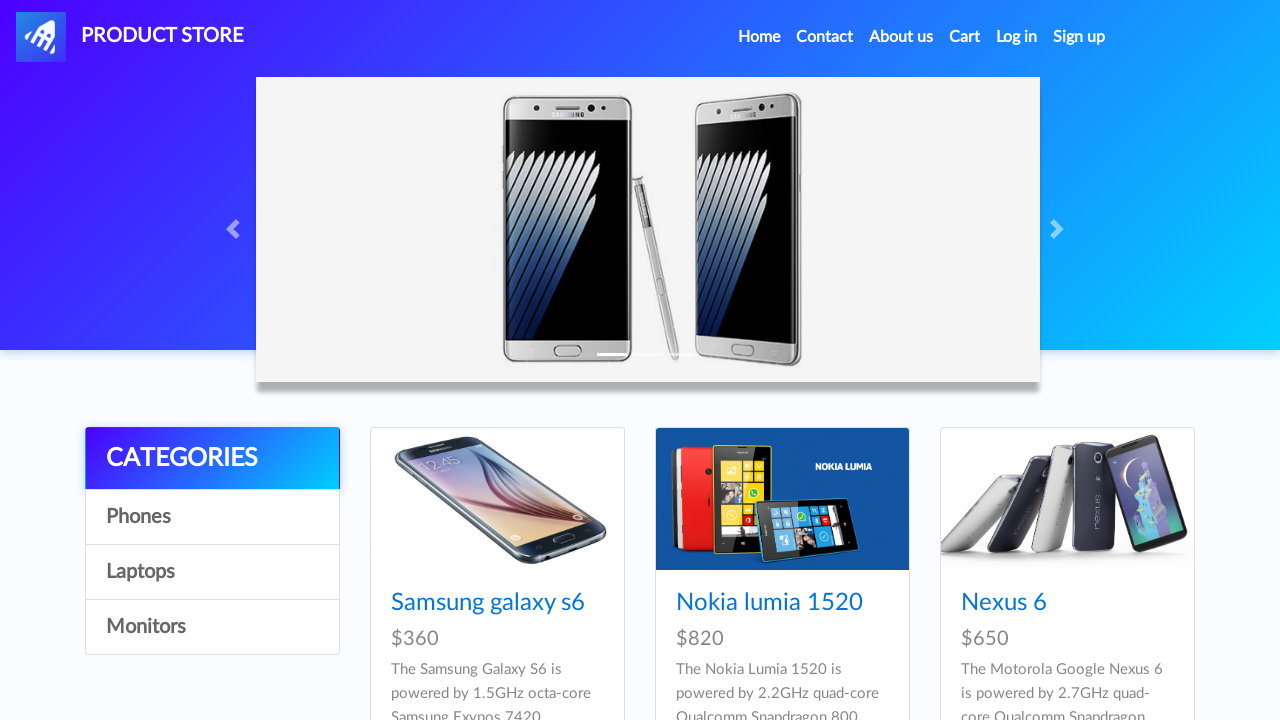

Clicked on Samsung galaxy s6 phone at (488, 603) on a:has-text('Samsung galaxy s6')
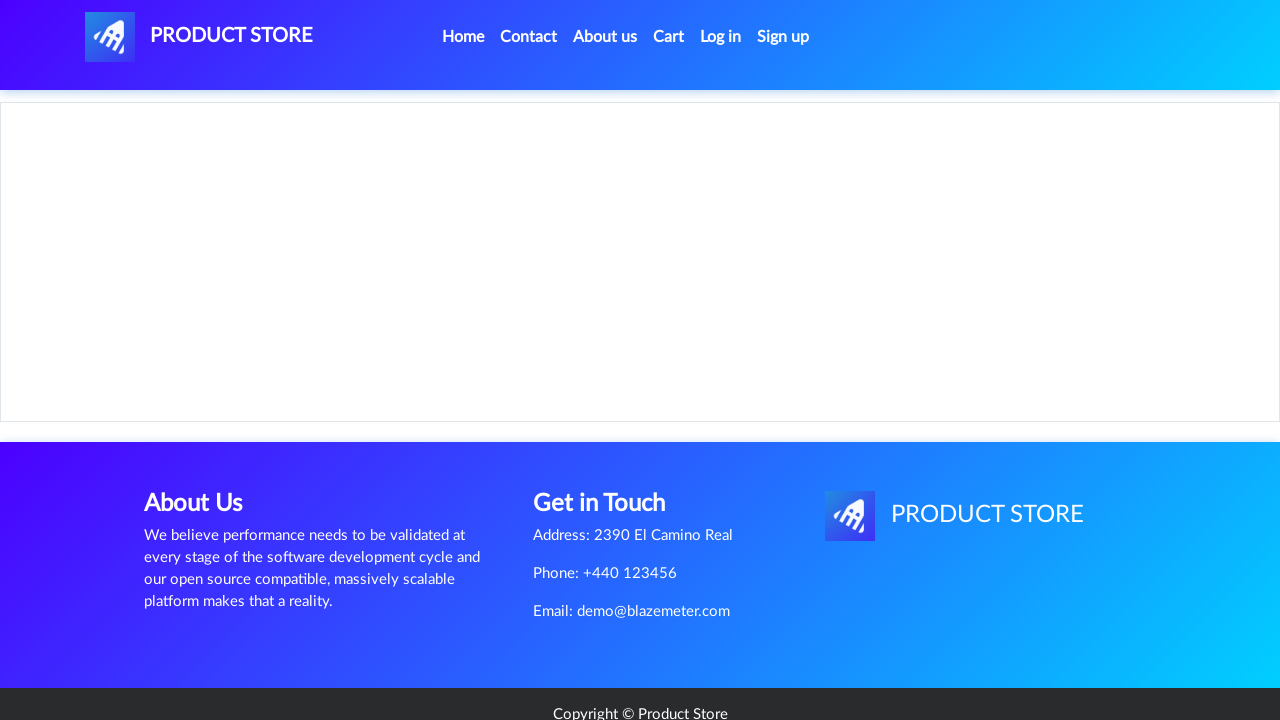

Waited for Add to cart button to appear
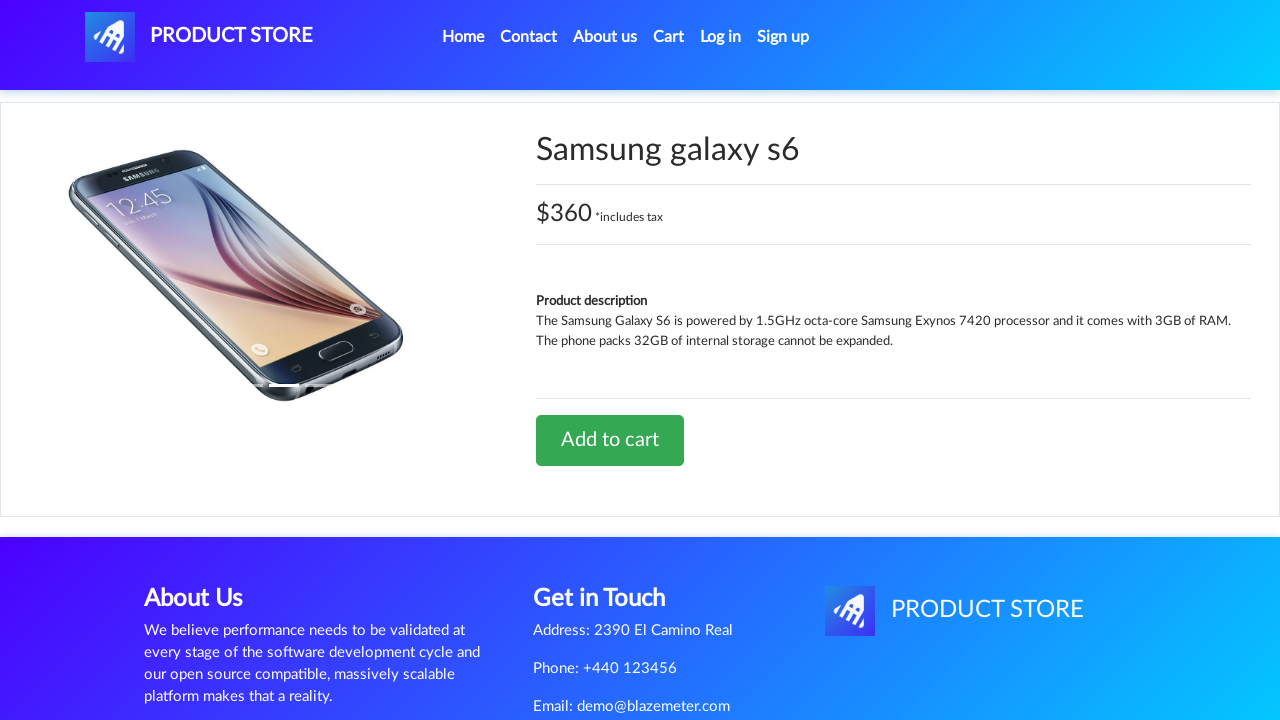

Clicked Add to cart button for Samsung galaxy s6 at (610, 440) on a:has-text('Add to cart')
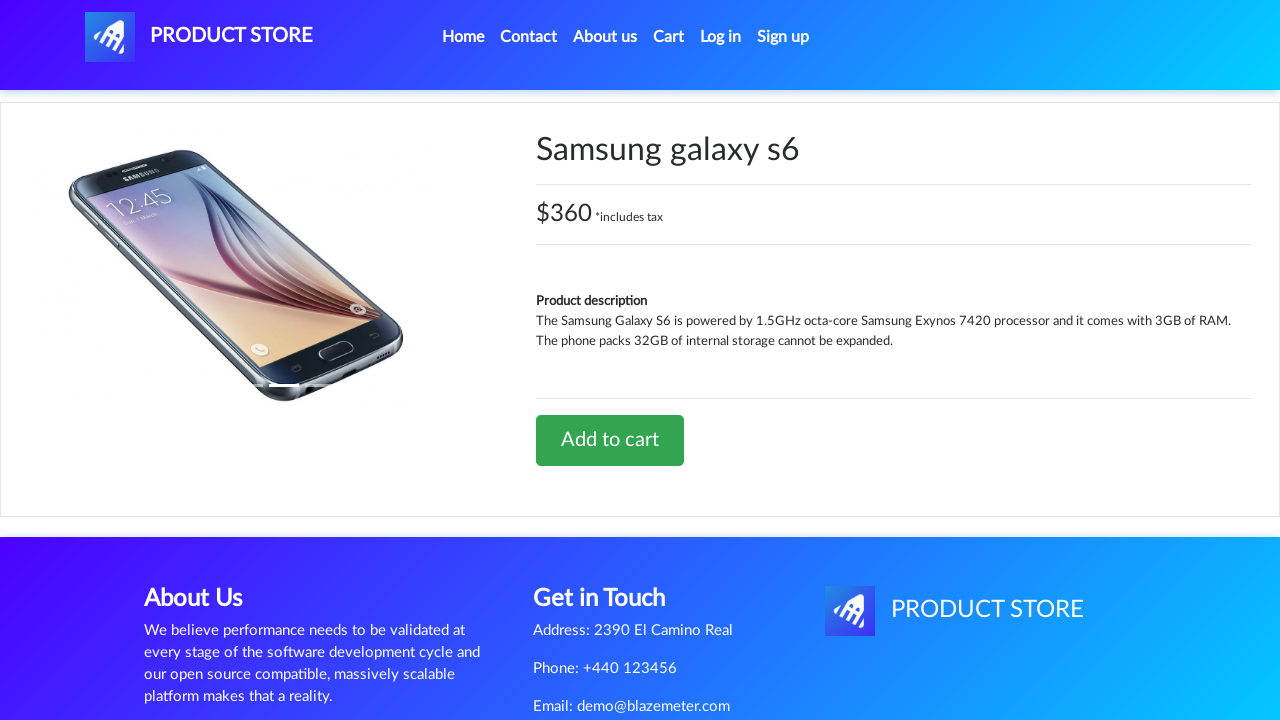

Waited for add to cart confirmation
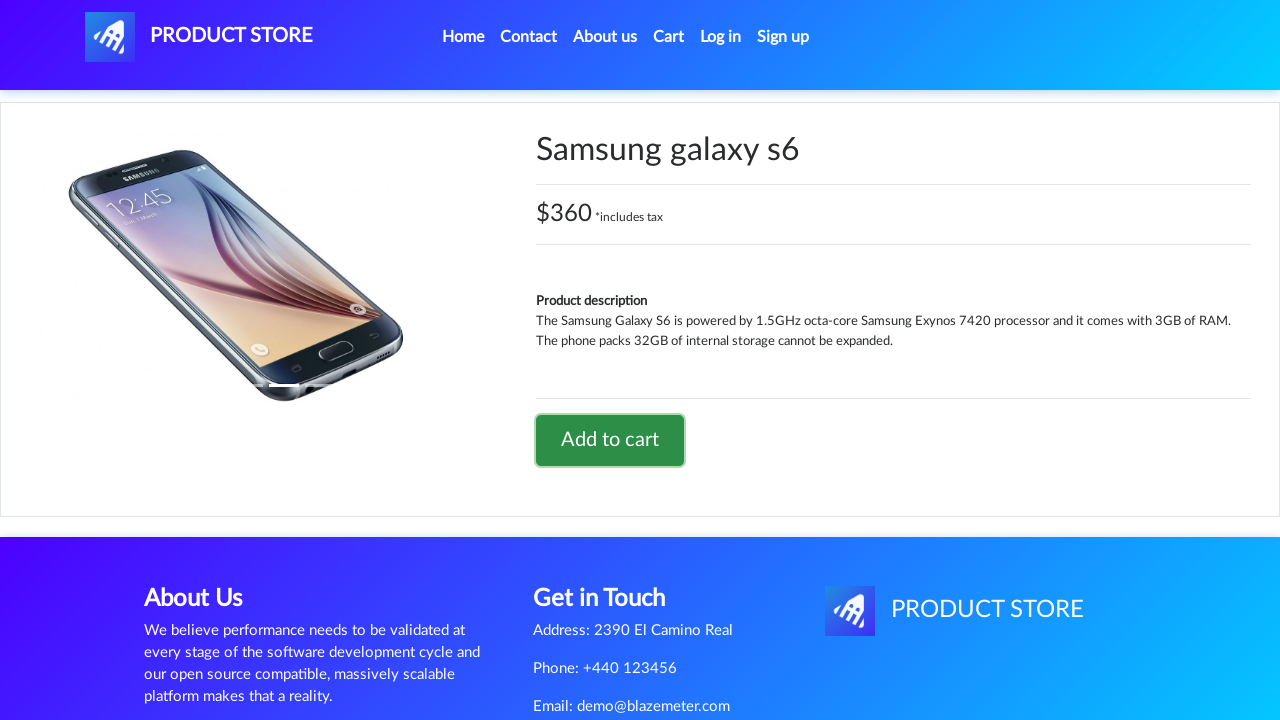

Clicked Home to navigate back at (463, 37) on a:has-text('Home')
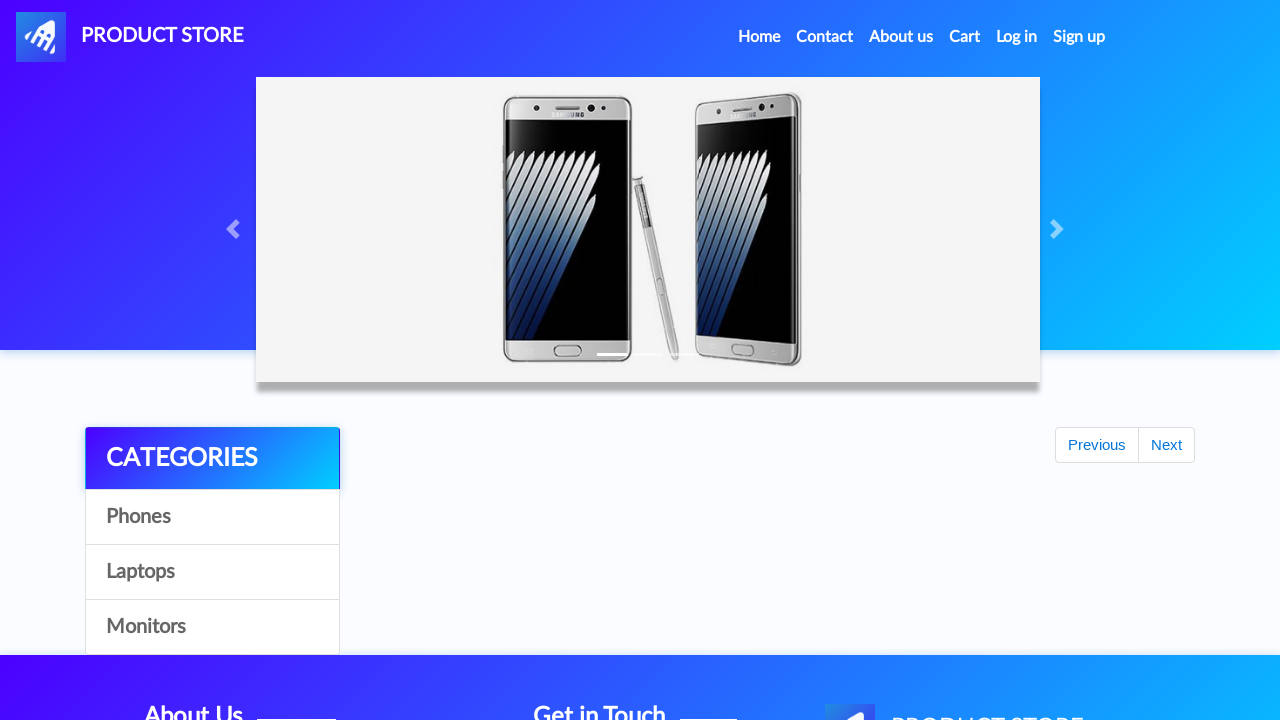

Waited for home page to load
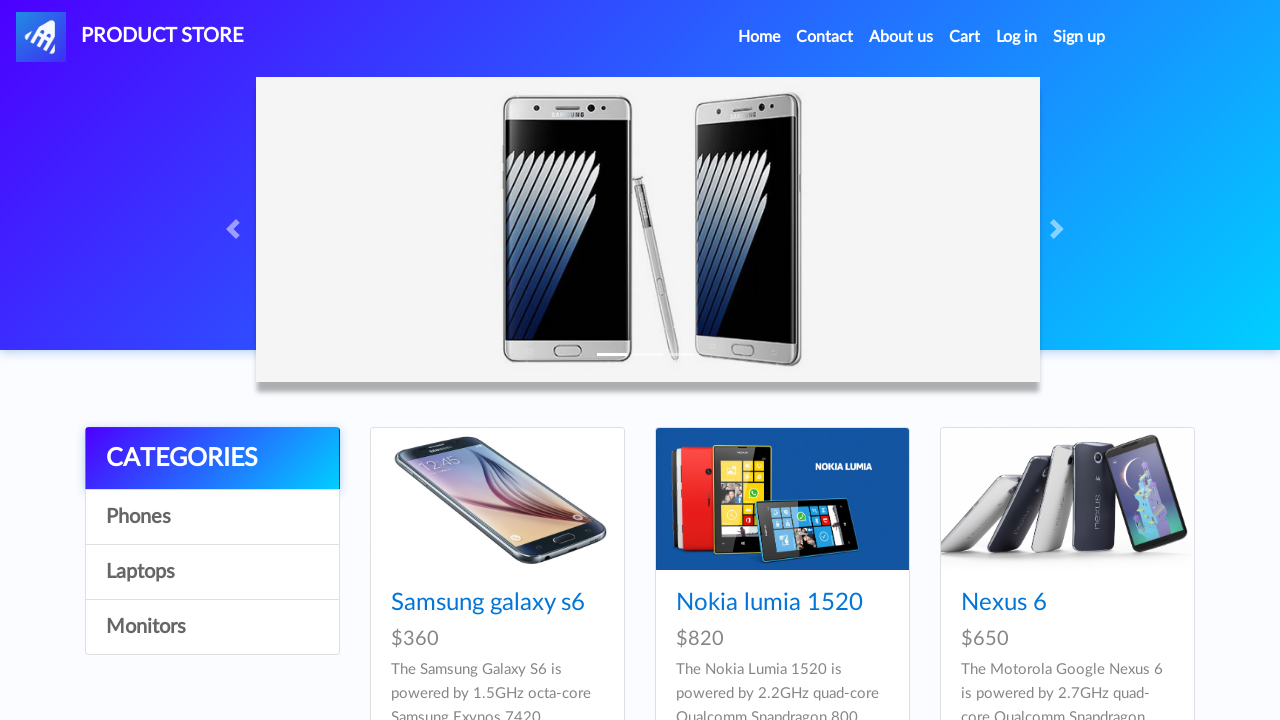

Clicked on Monitors category at (212, 627) on a:has-text('Monitors')
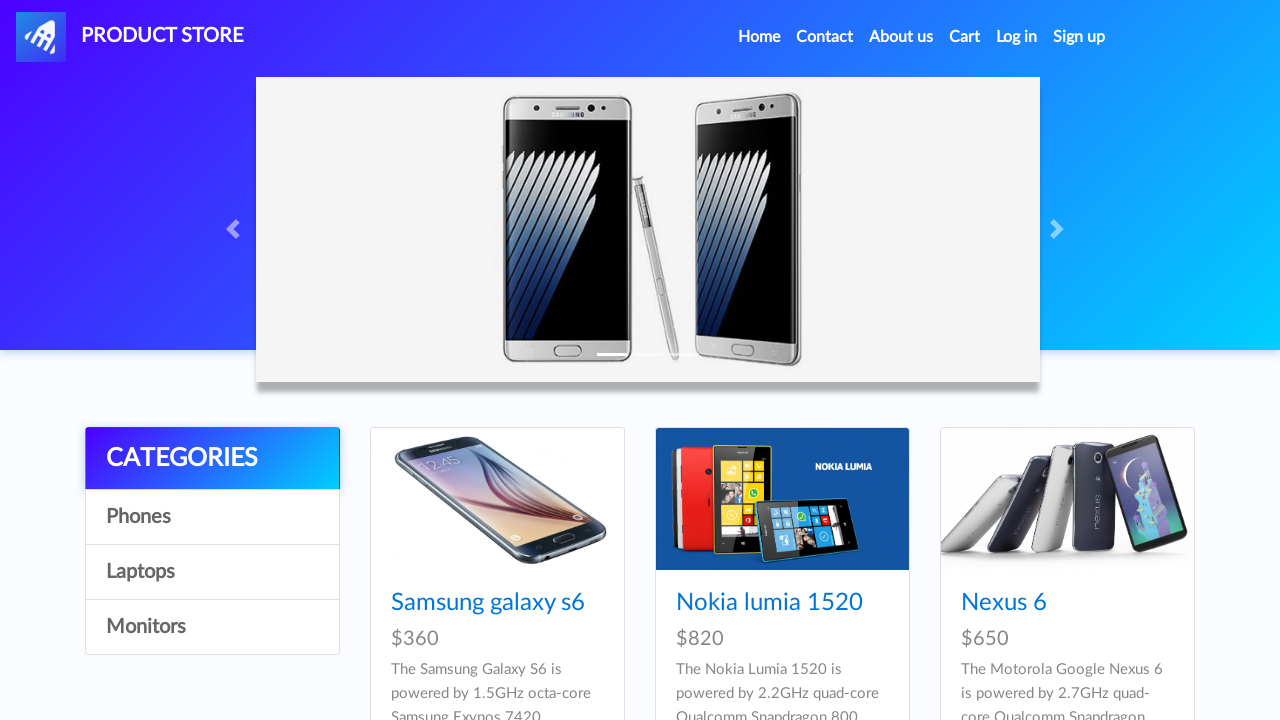

Waited for Monitors page to load
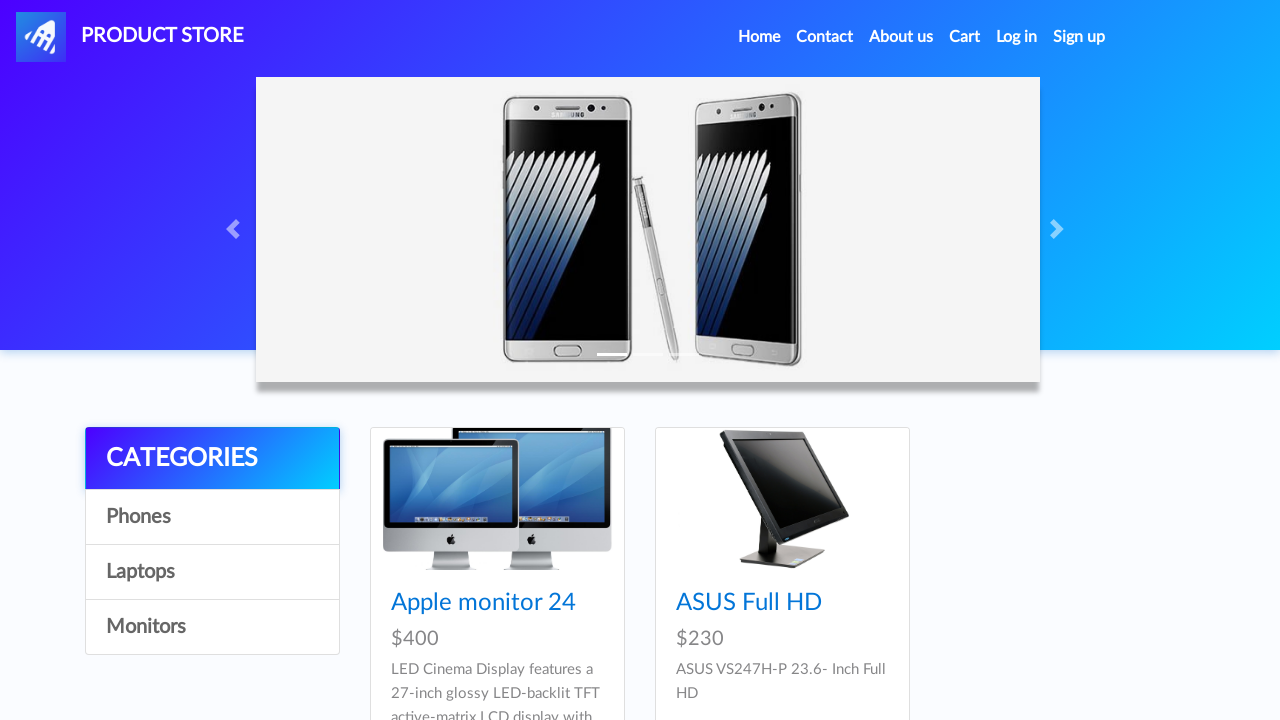

Clicked on Apple monitor 24 at (484, 603) on a:has-text('Apple monitor 24')
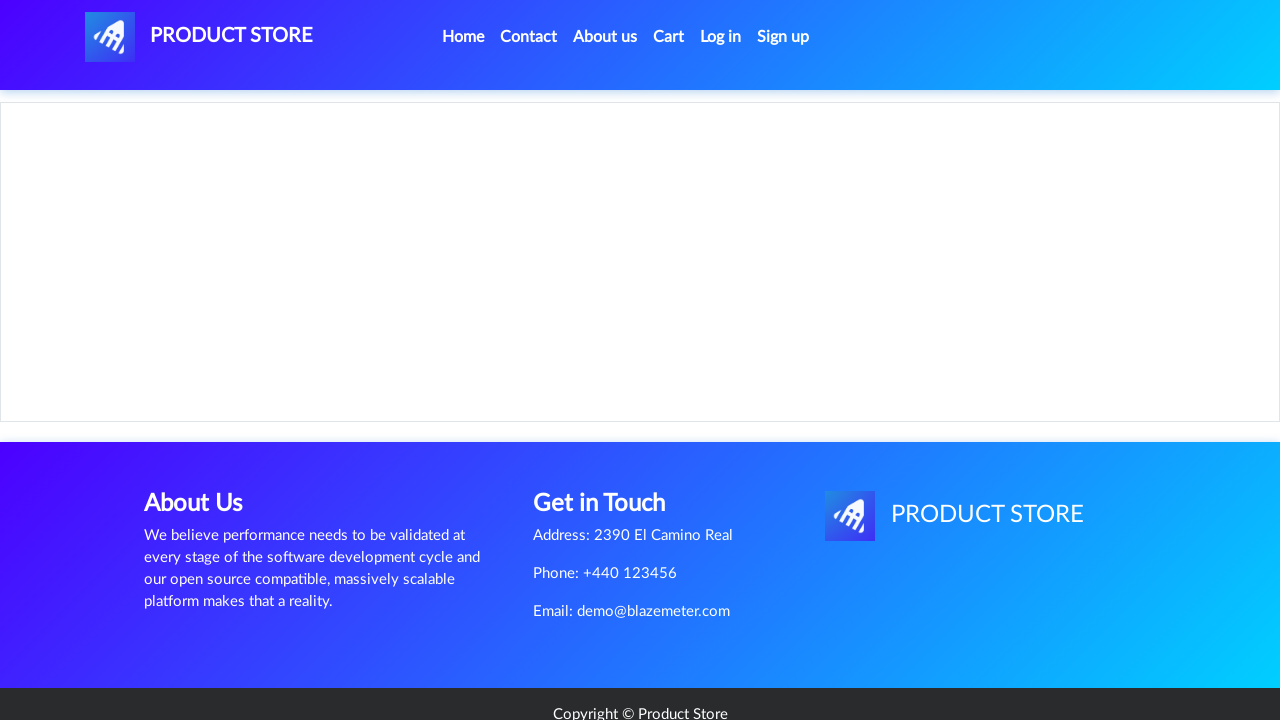

Waited for Add to cart button to appear
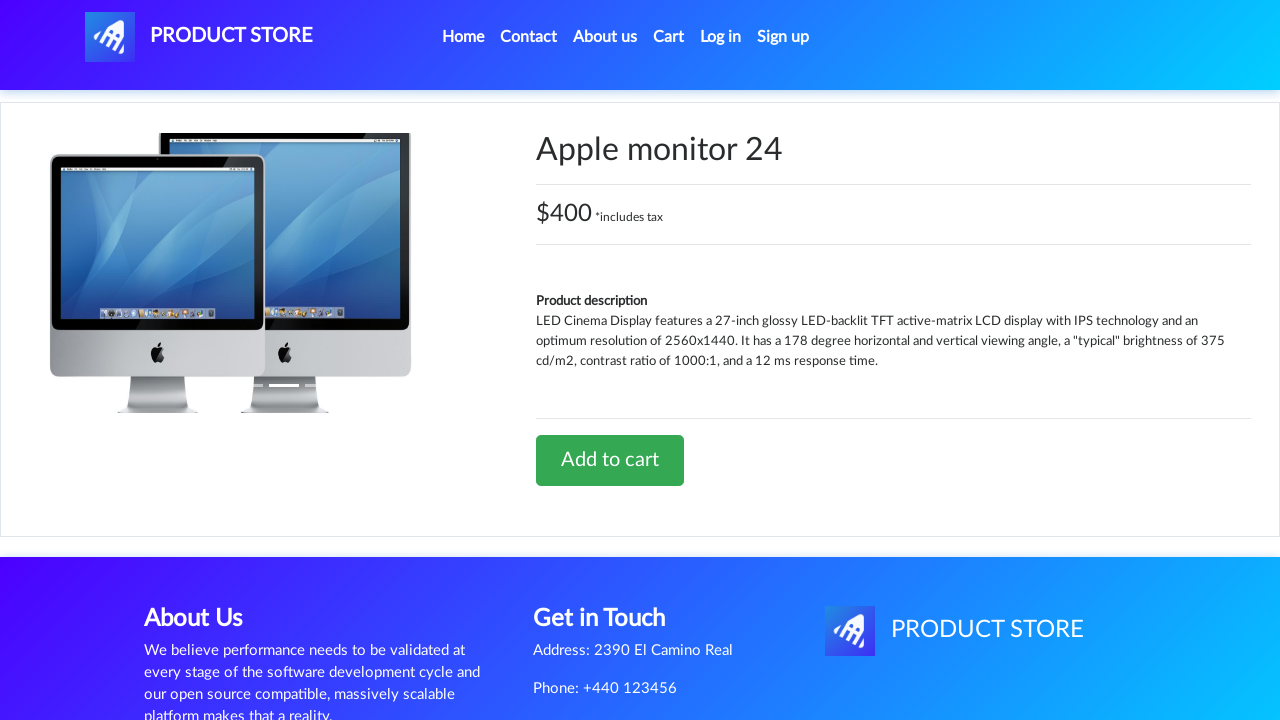

Clicked Add to cart button for Apple monitor 24 at (610, 460) on a:has-text('Add to cart')
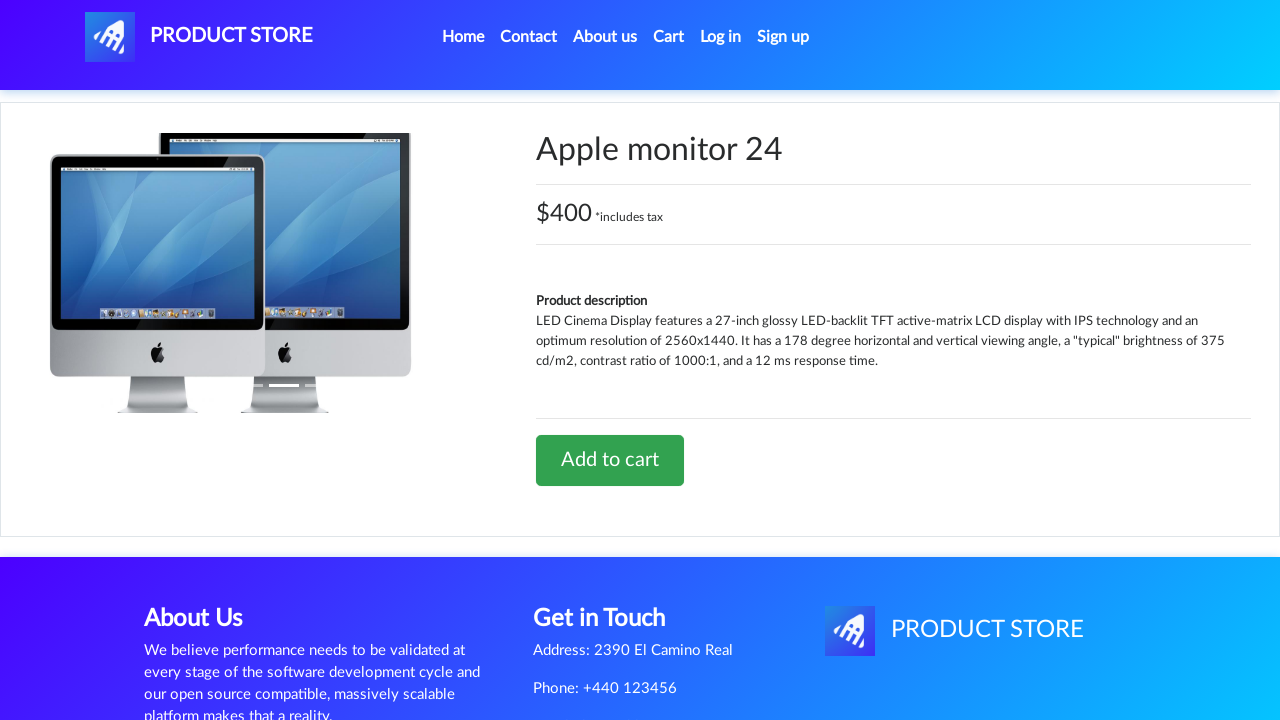

Waited for add to cart confirmation
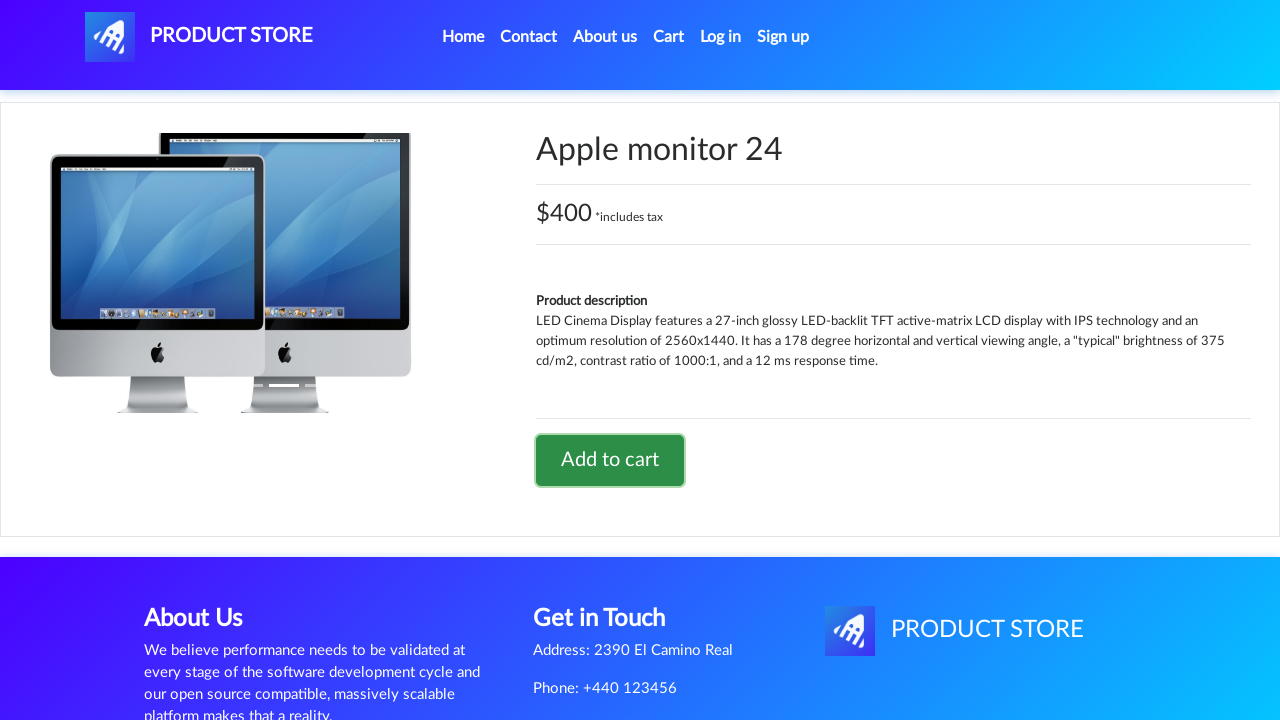

Clicked on Cart to view shopping cart at (669, 37) on a:has-text('Cart')
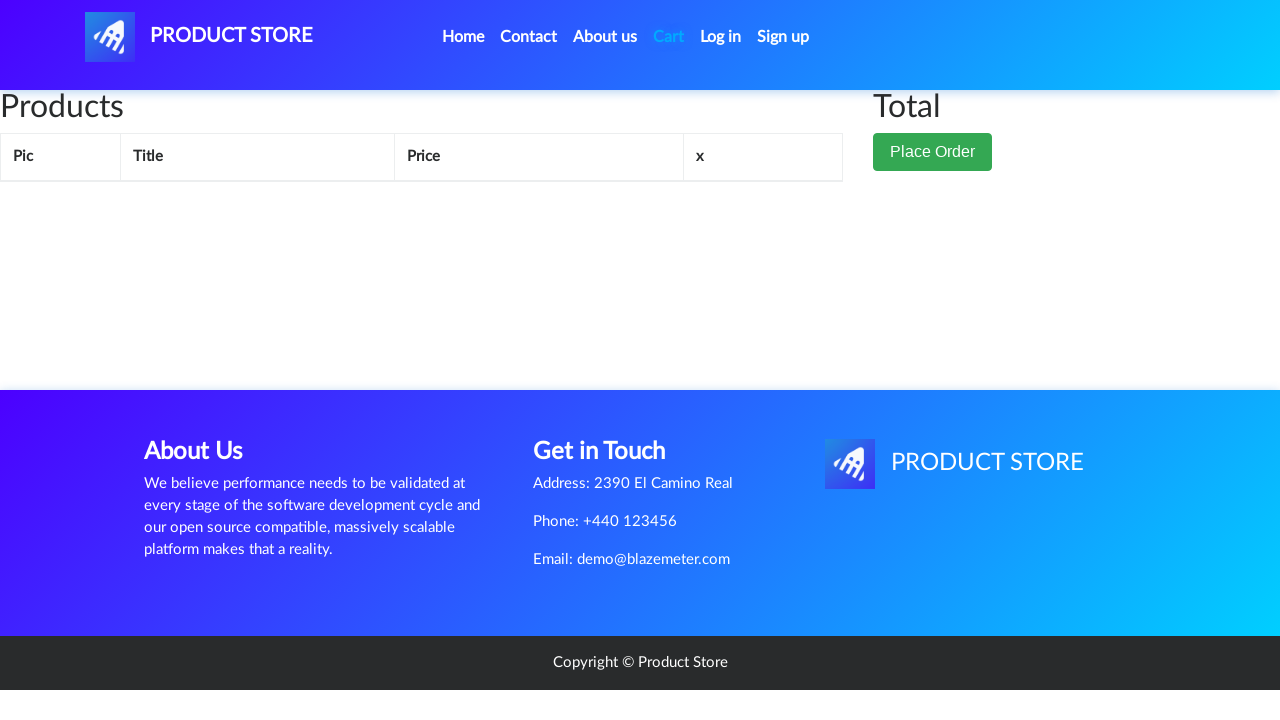

Waited for cart page to load
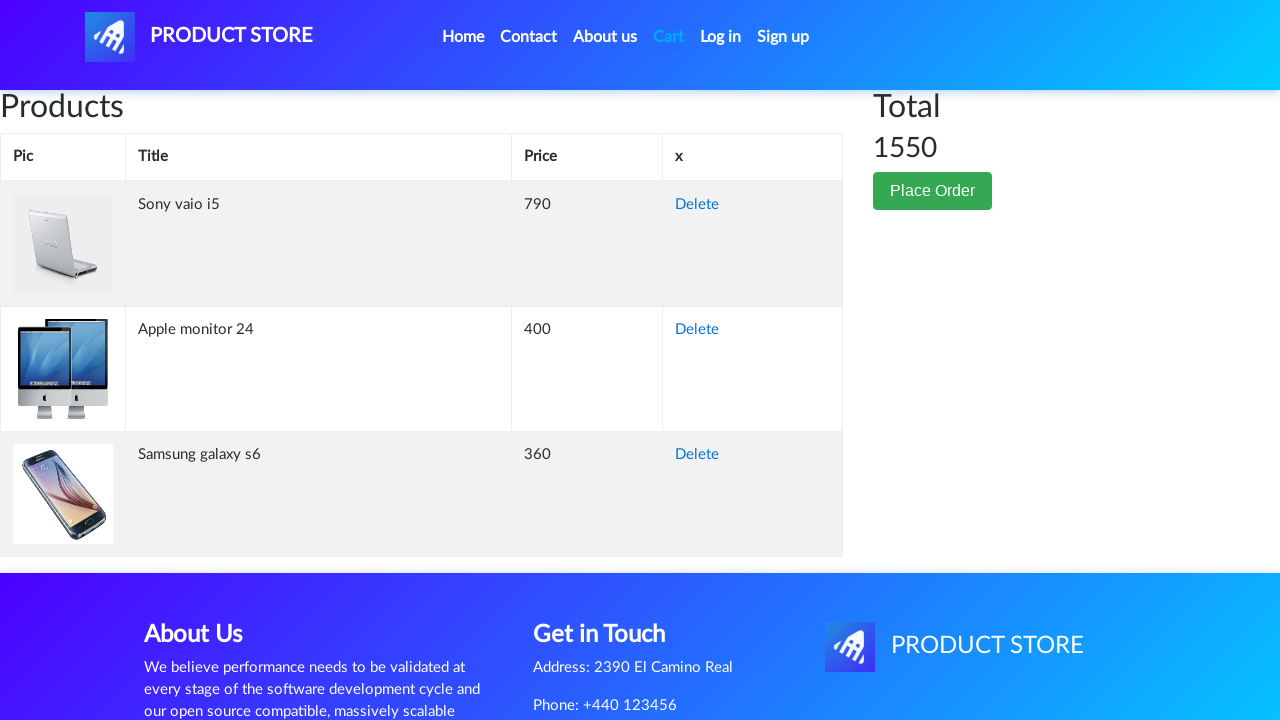

Clicked Delete button to remove Apple monitor 24 from cart at (697, 330) on xpath=//tr[contains(.,'Apple monitor 24')]//a[.='Delete']
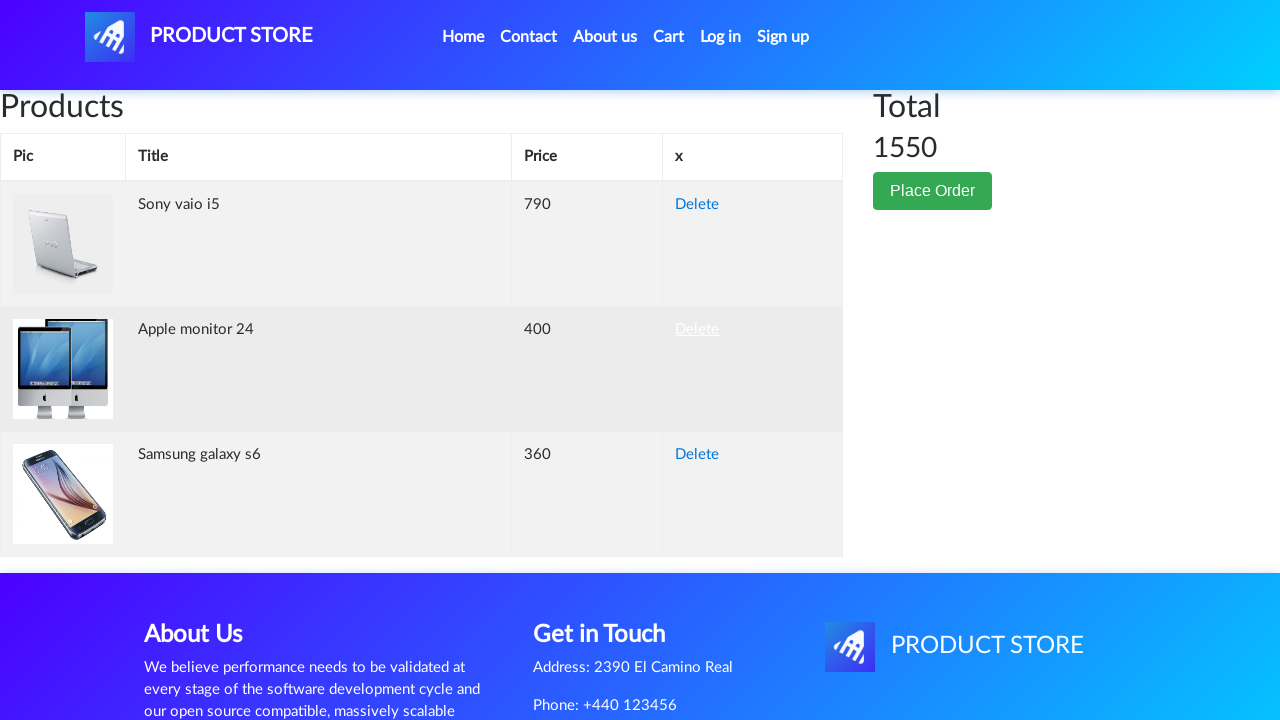

Waited for item removal to complete
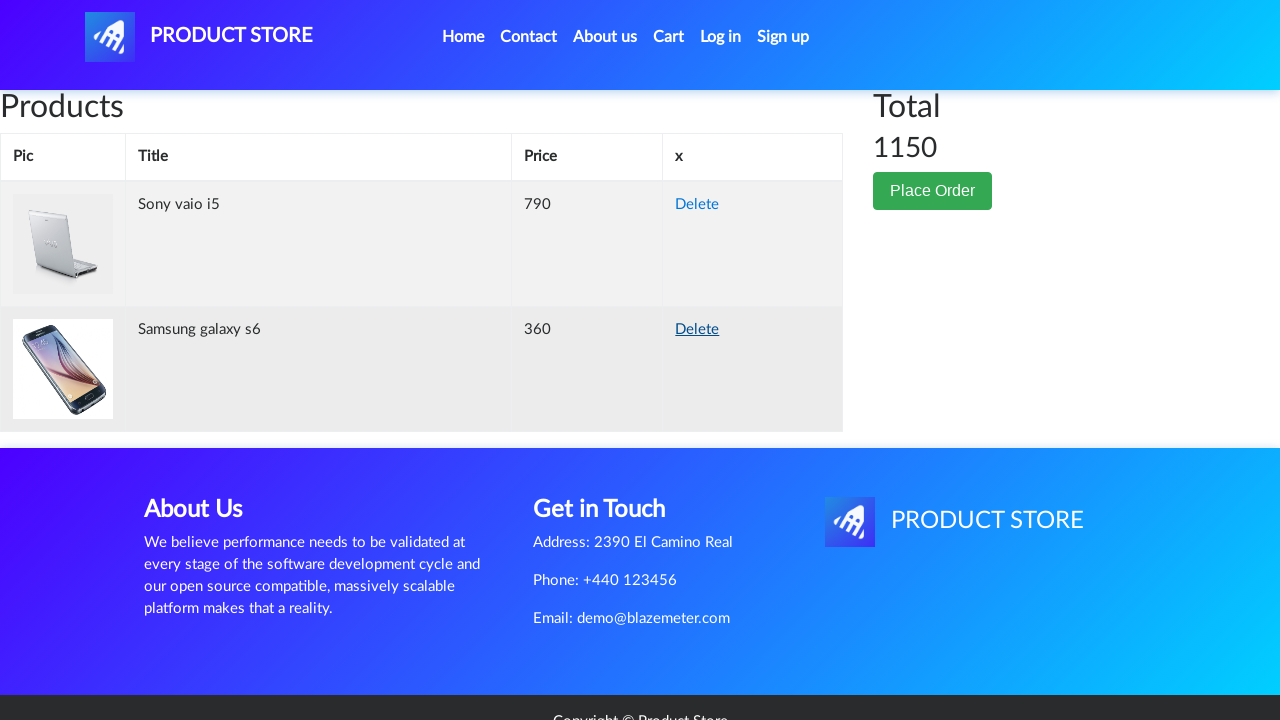

Clicked Place Order button at (933, 191) on button:has-text('Place Order')
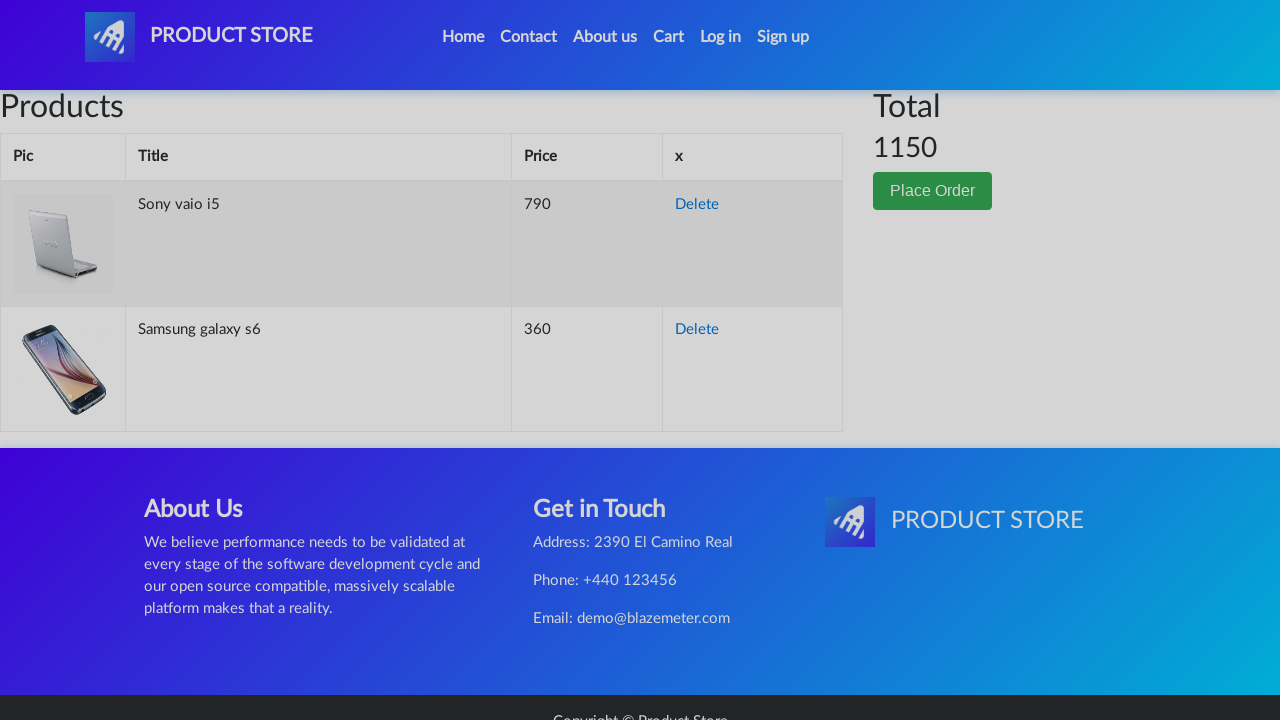

Waited for order form to appear
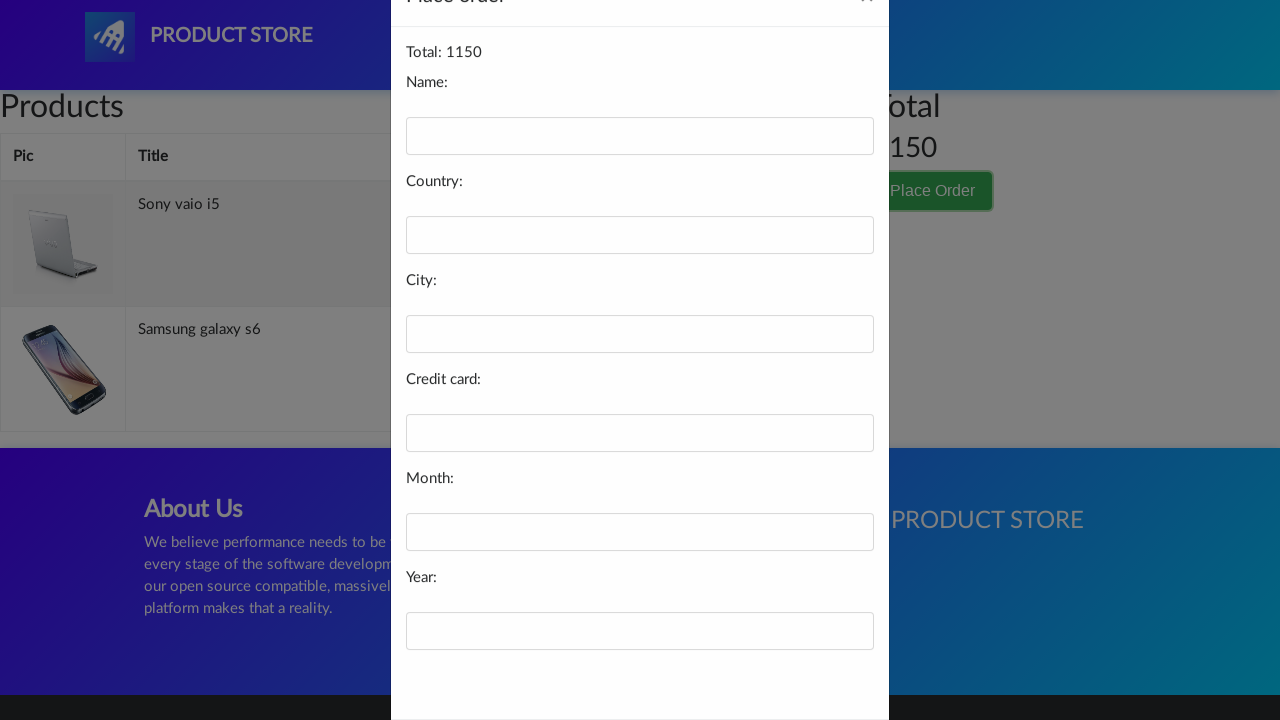

Filled name field with 'Robert Johnson' on #name
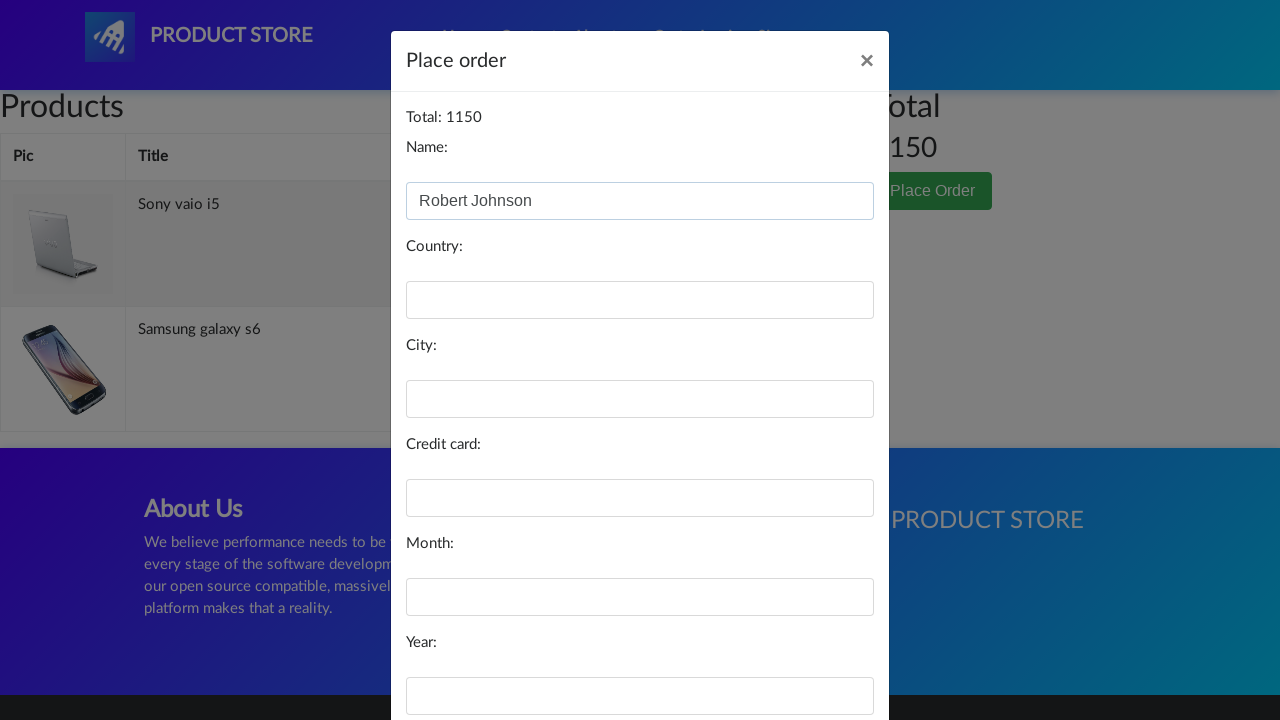

Filled country field with 'United States' on #country
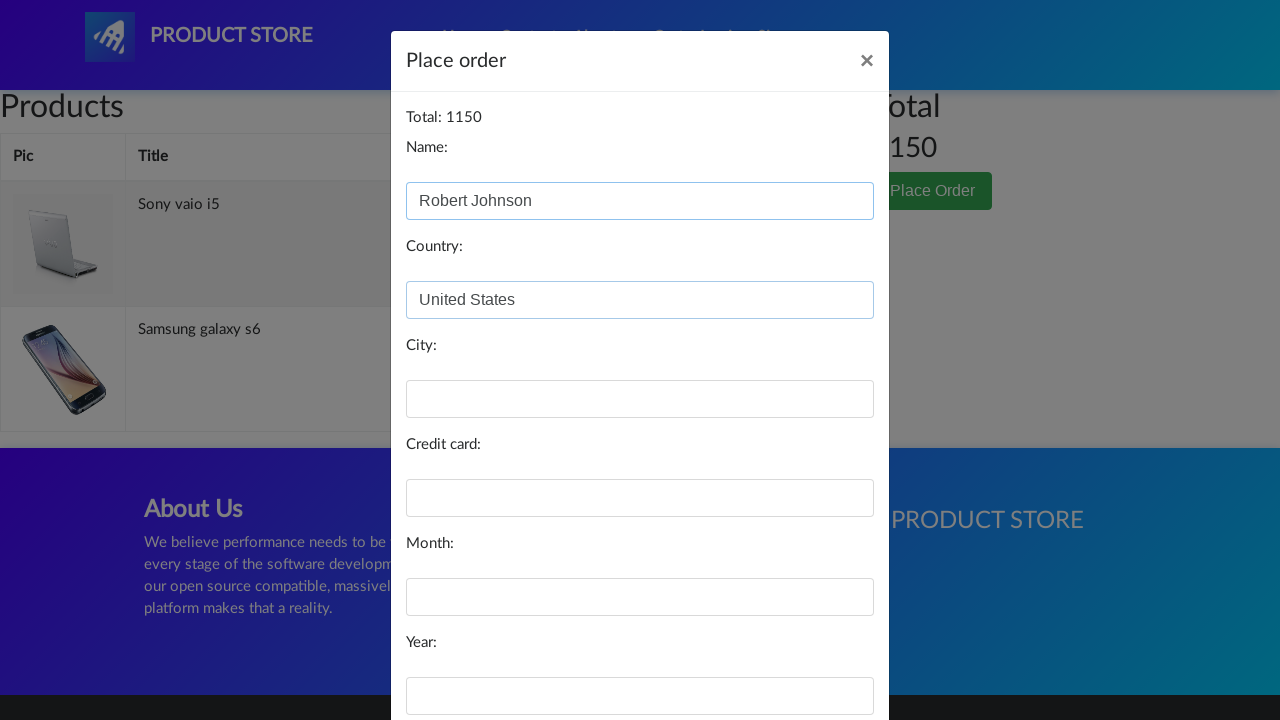

Filled city field with 'New York' on #city
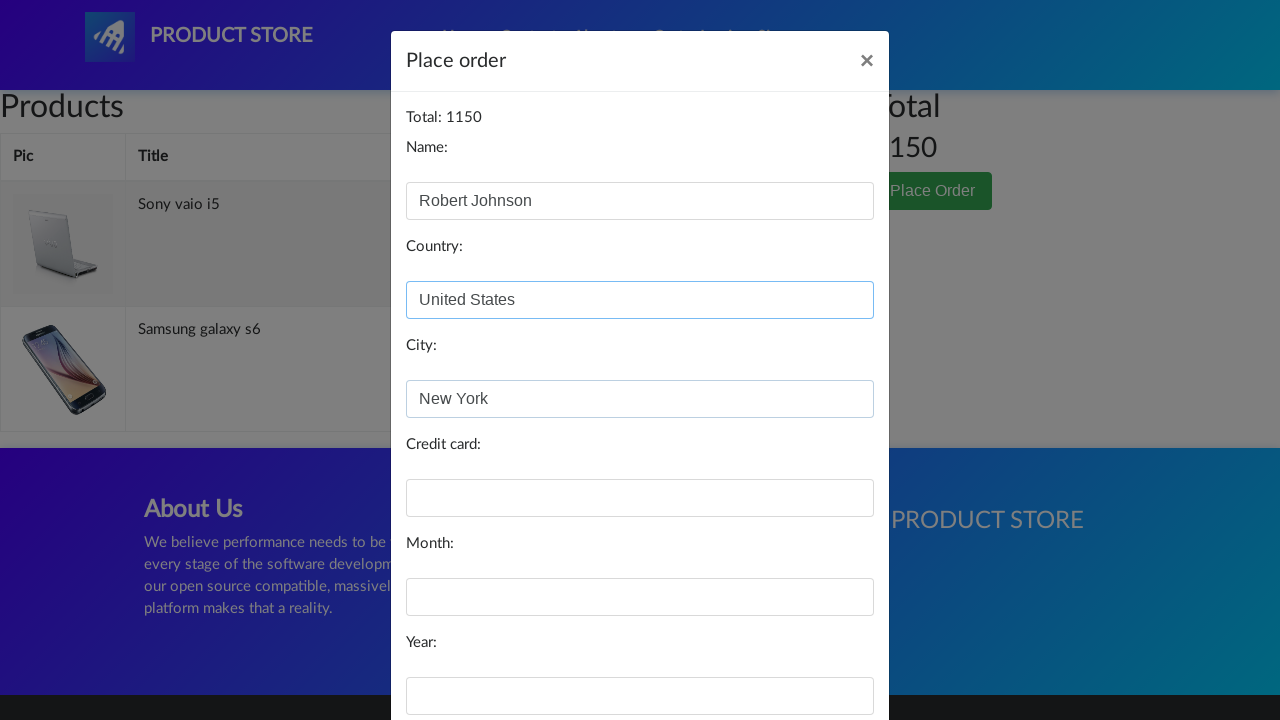

Filled card number field on #card
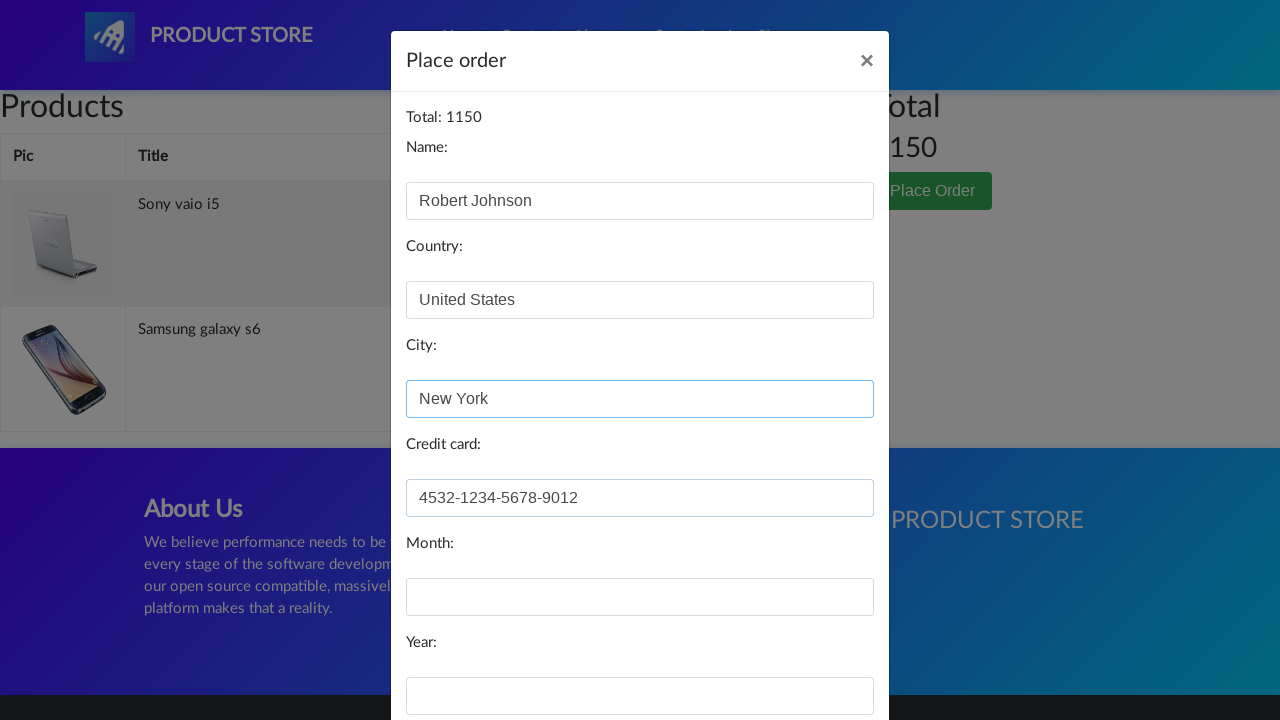

Filled month field with '7' on #month
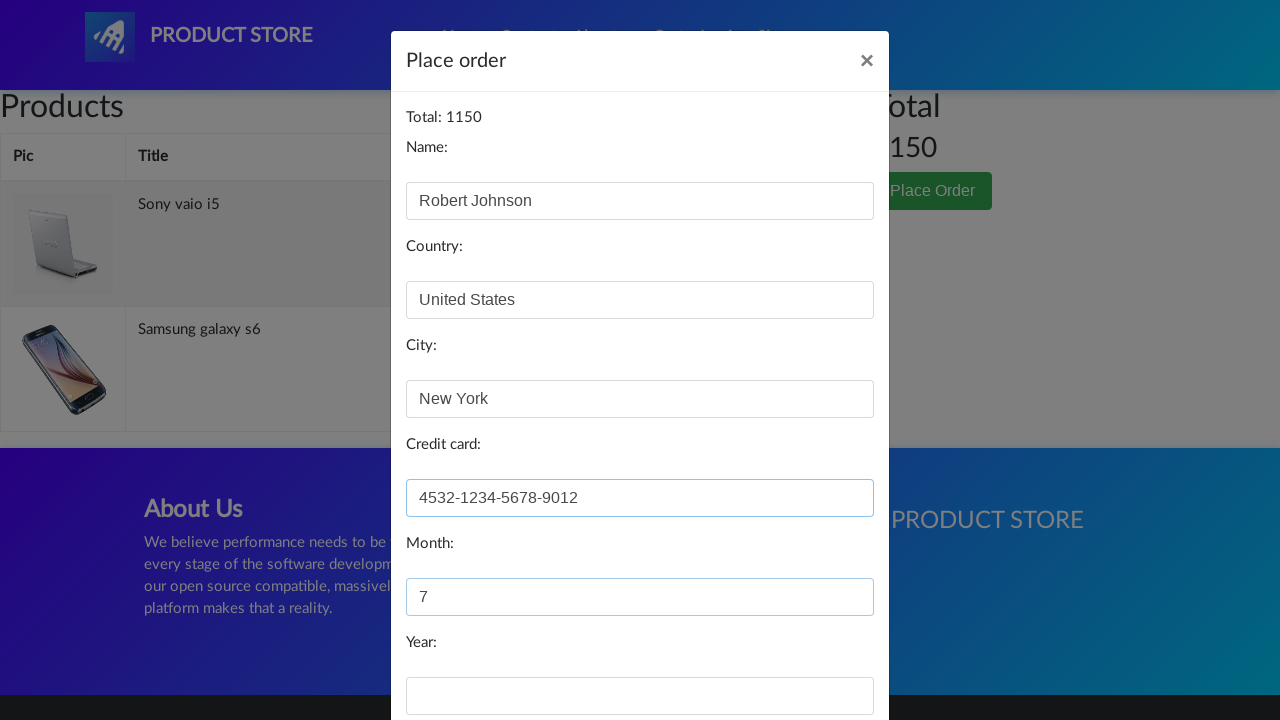

Filled year field with '2026' on #year
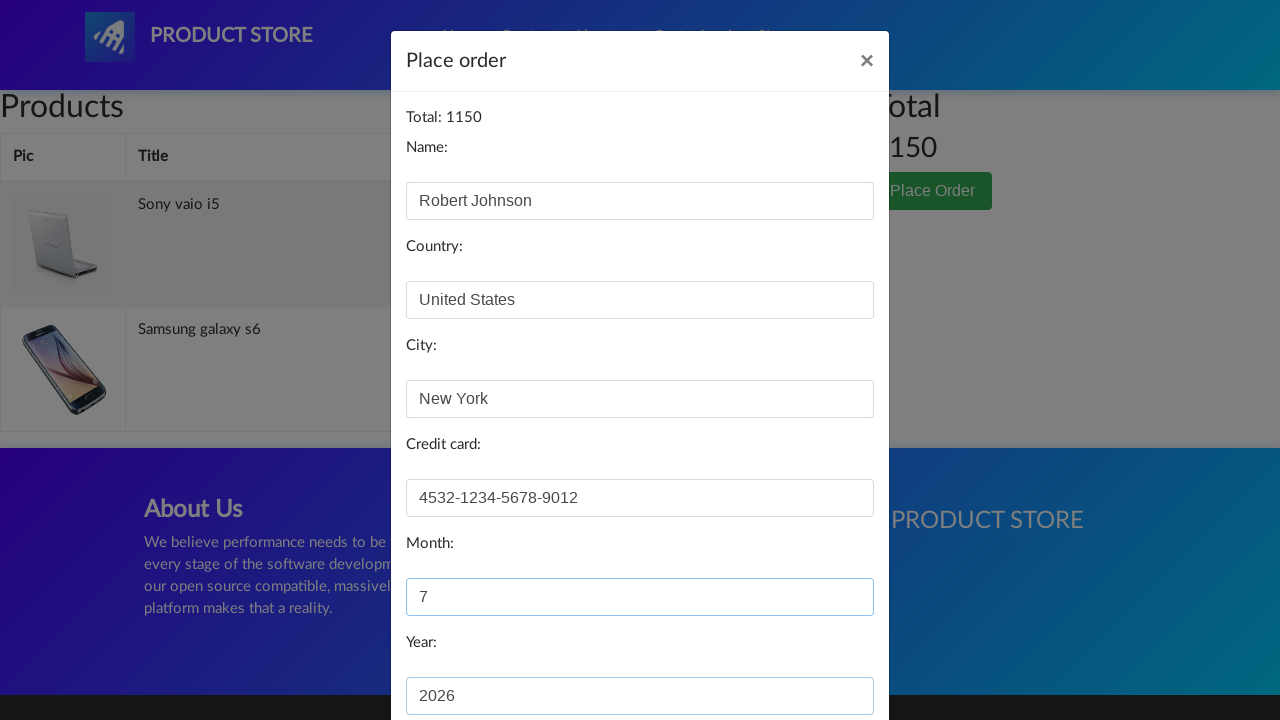

Clicked Purchase button to complete checkout at (823, 655) on button:has-text('Purchase')
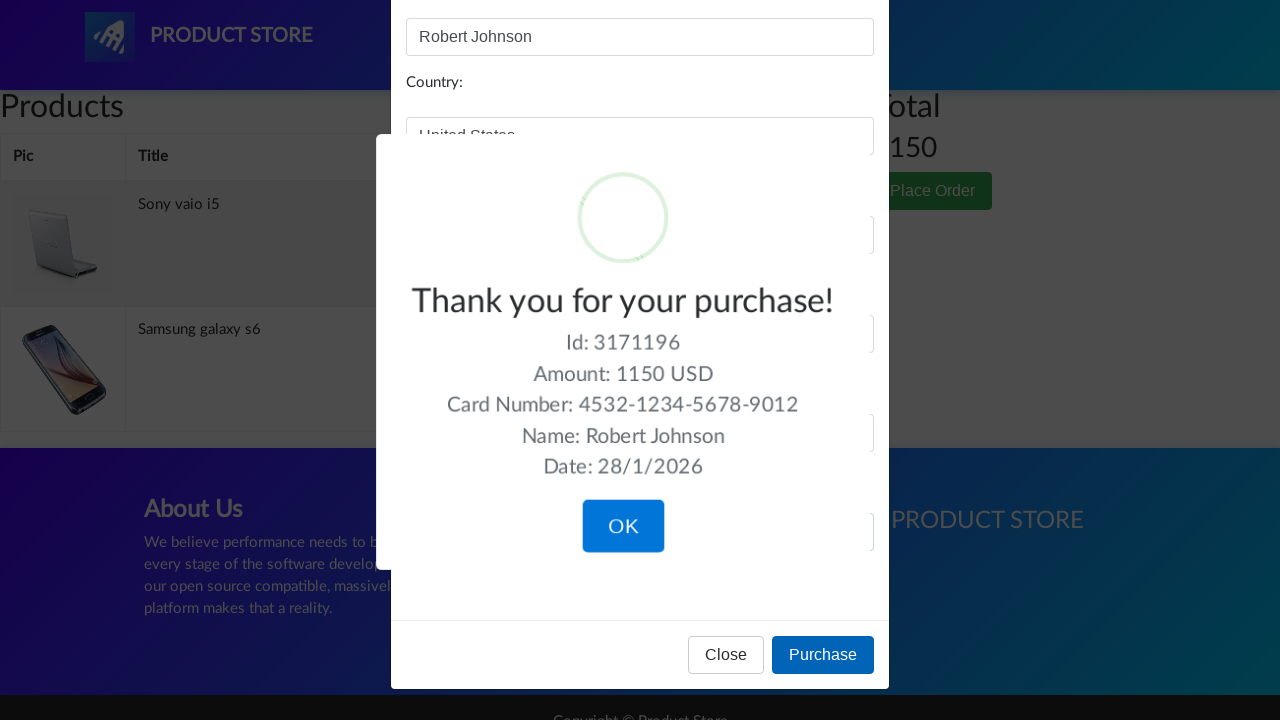

Waited for purchase confirmation
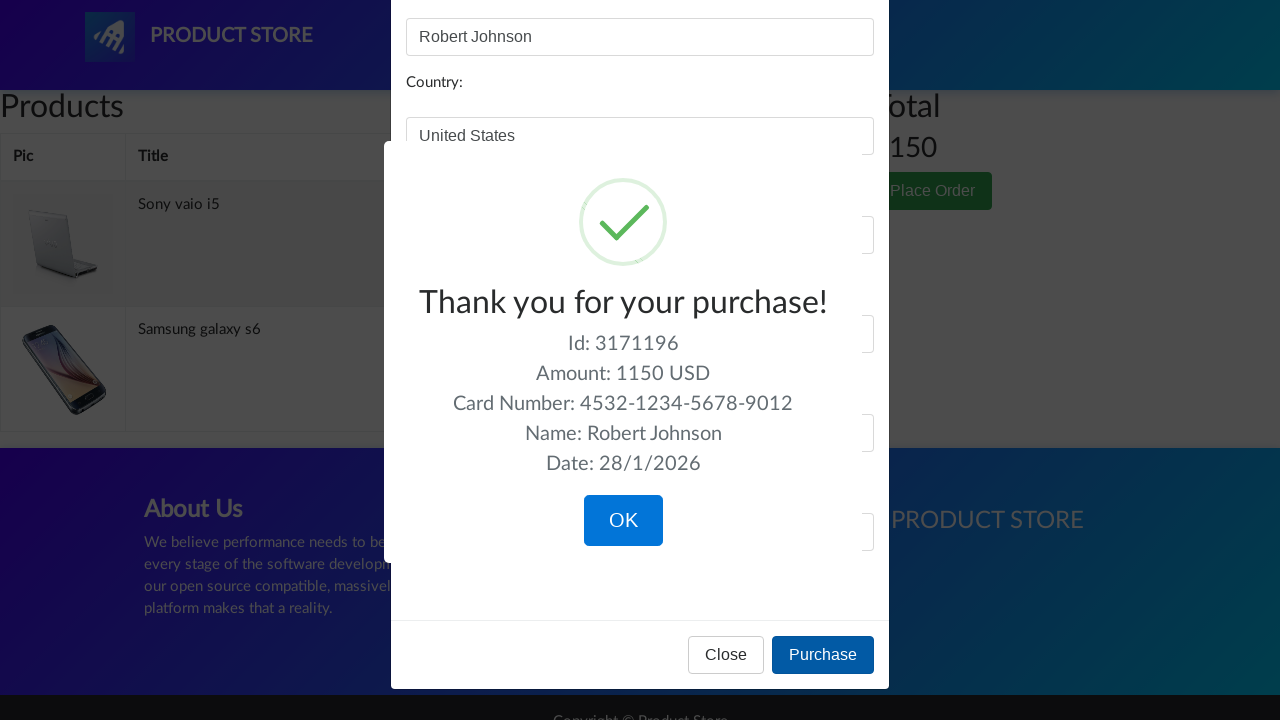

Verified purchase confirmation message appeared
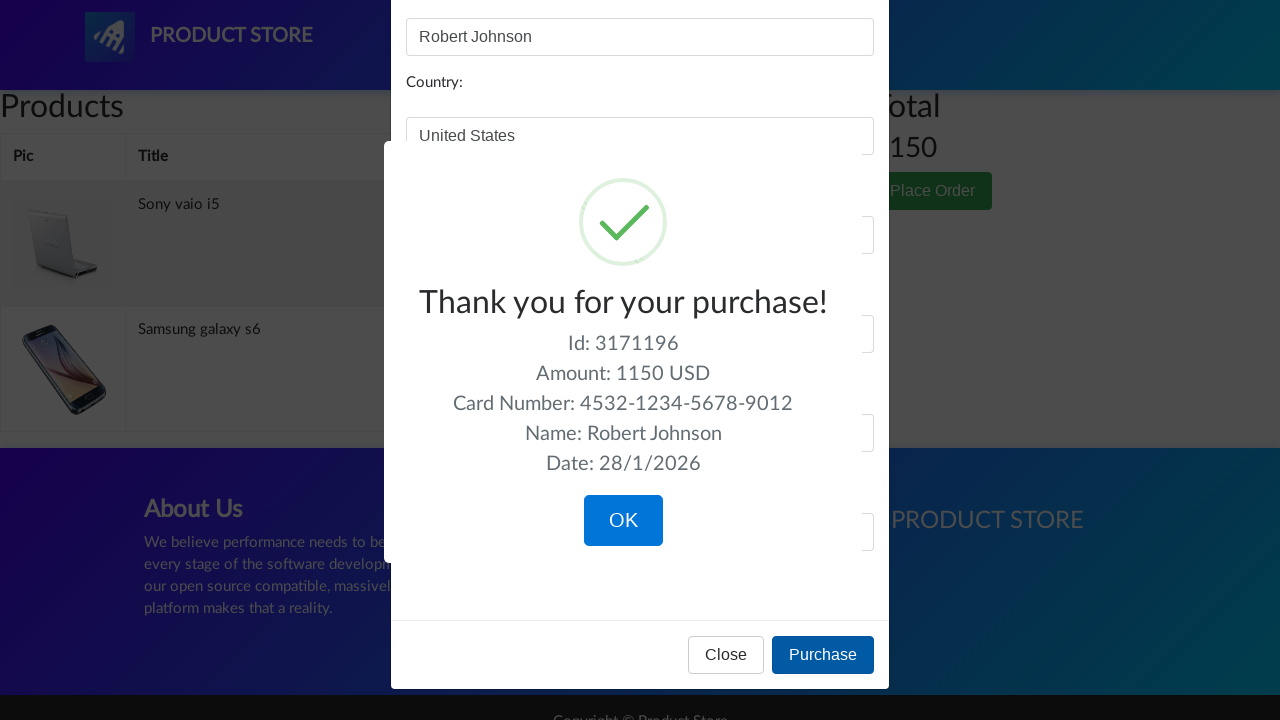

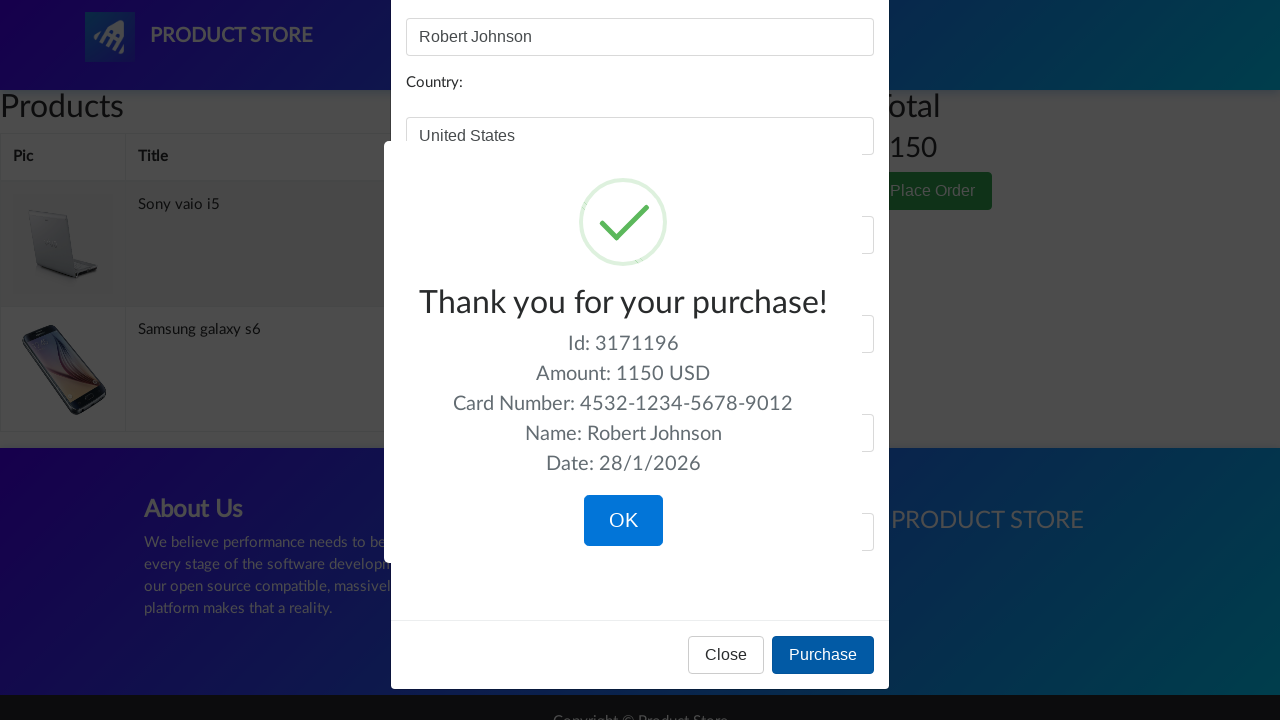